Tests playing the slot machine for a second win after the first win

Starting URL: https://one-hand-bandit.vercel.app/

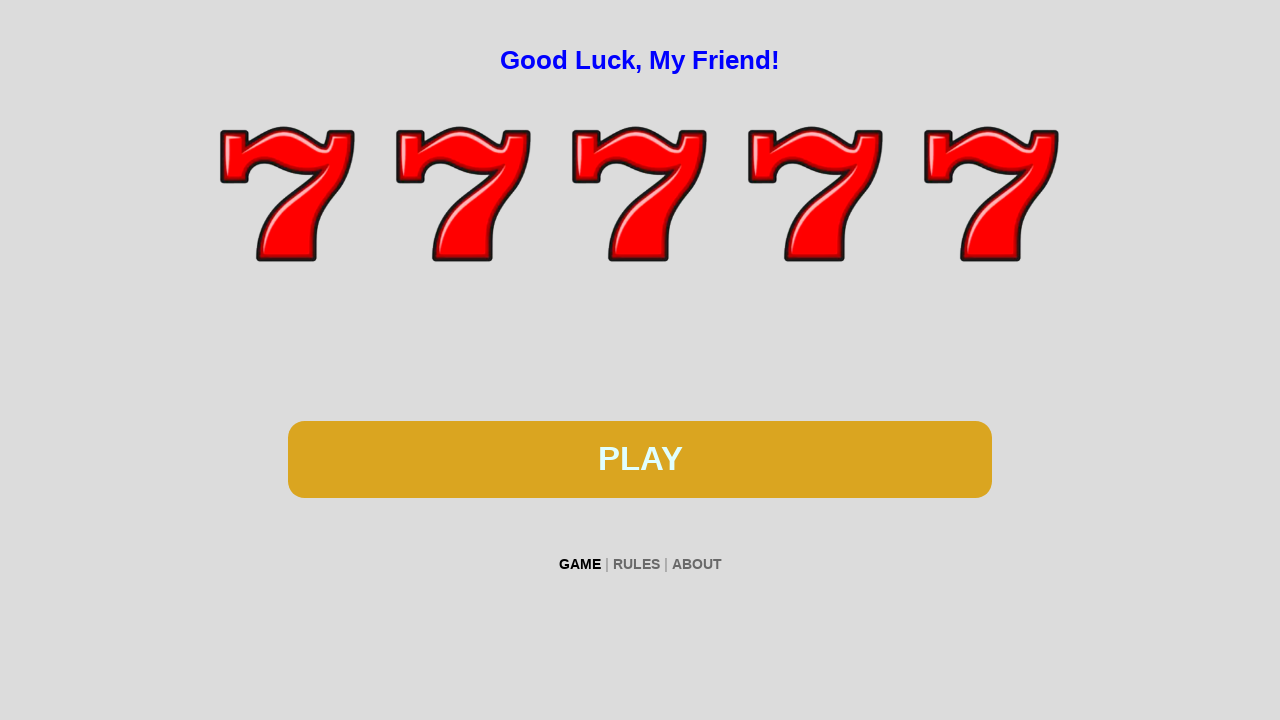

Clicked spin button during first win attempt at (640, 459) on #btn
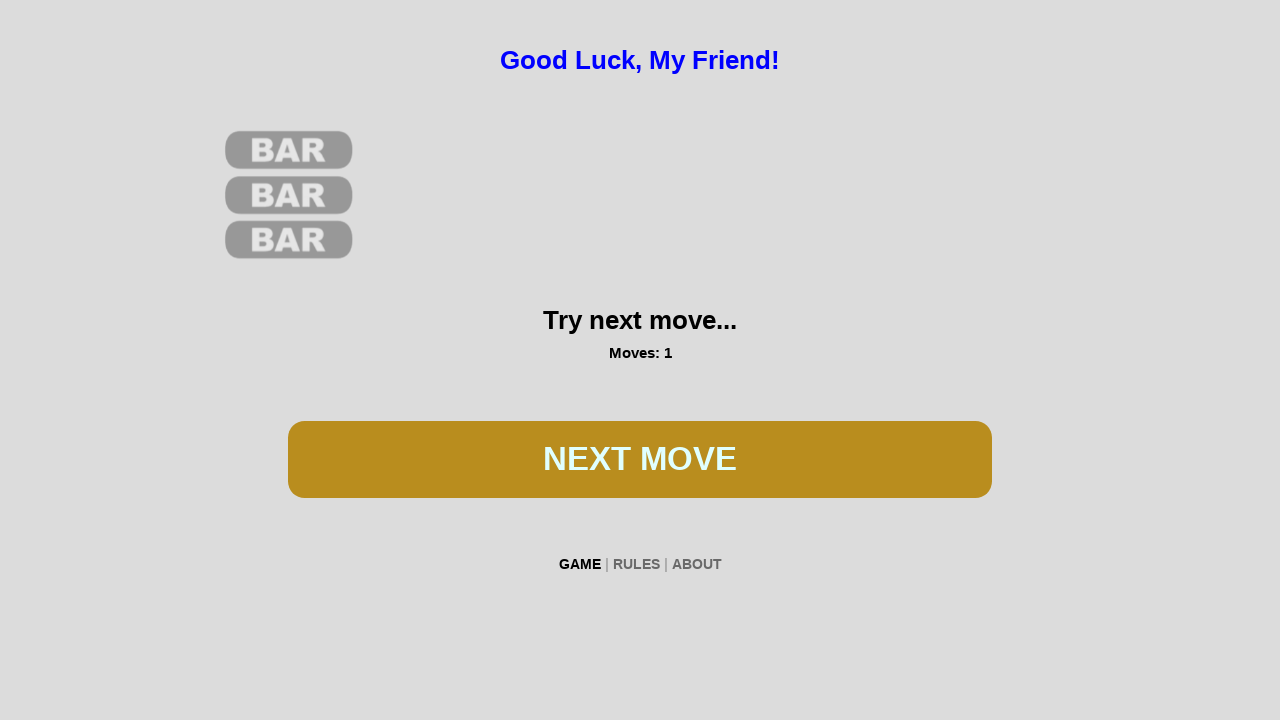

Waited 300ms for spin animation
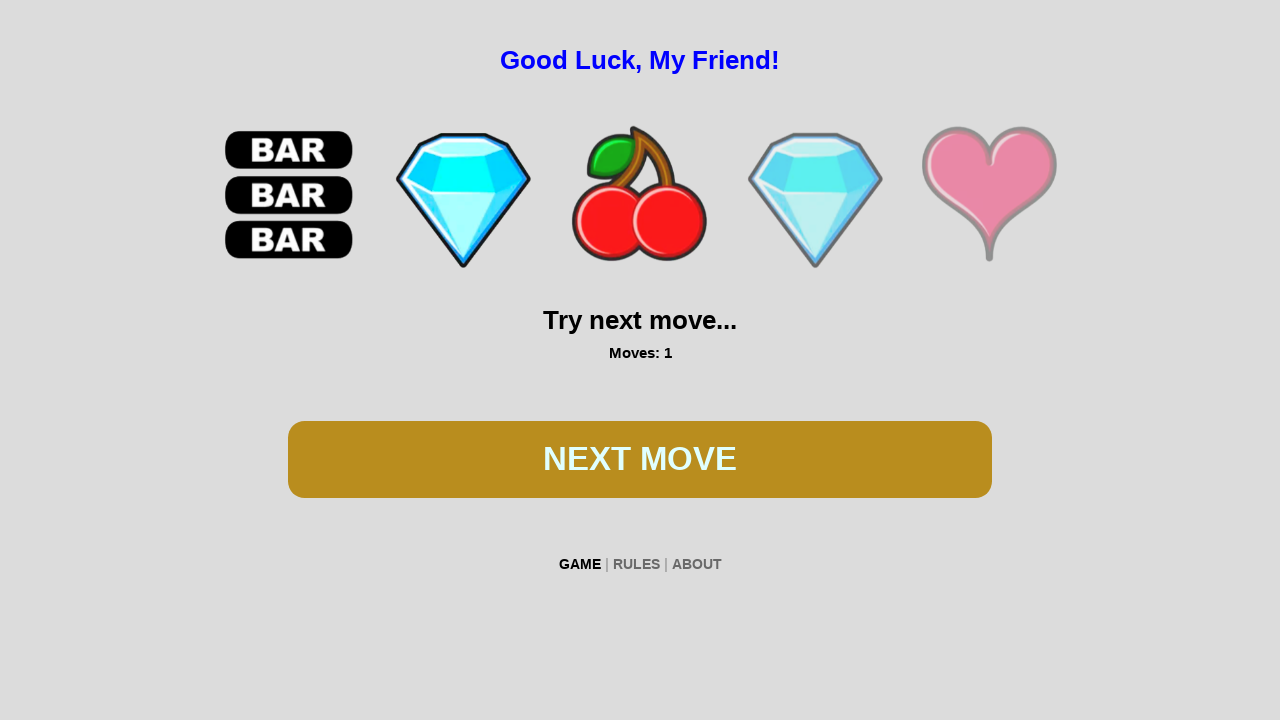

Clicked spin button during first win attempt at (640, 459) on #btn
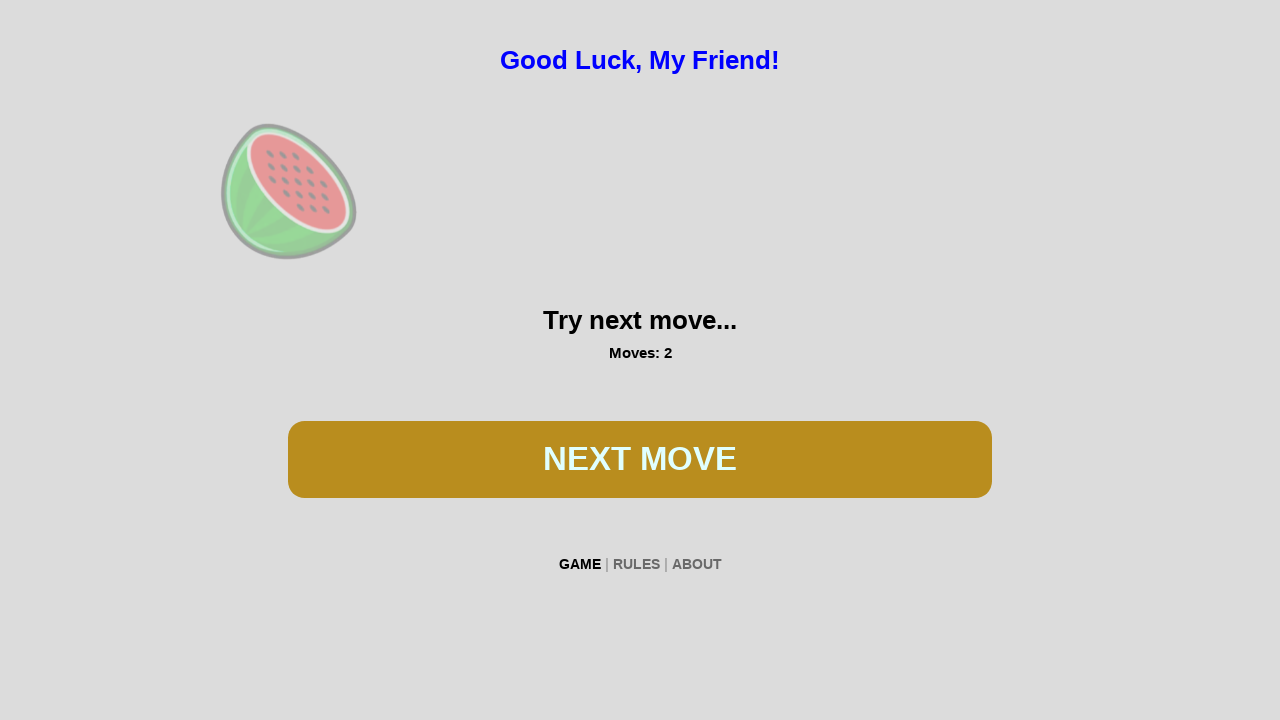

Waited 300ms for spin animation
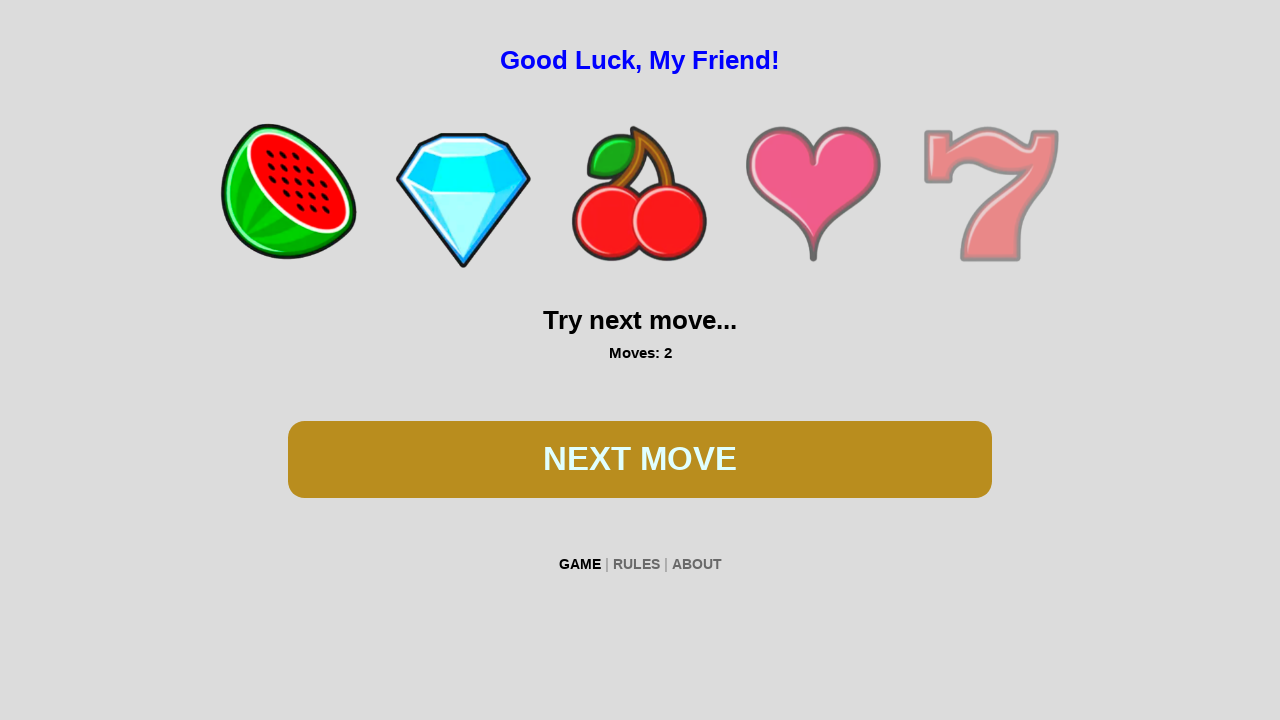

Clicked spin button during first win attempt at (640, 459) on #btn
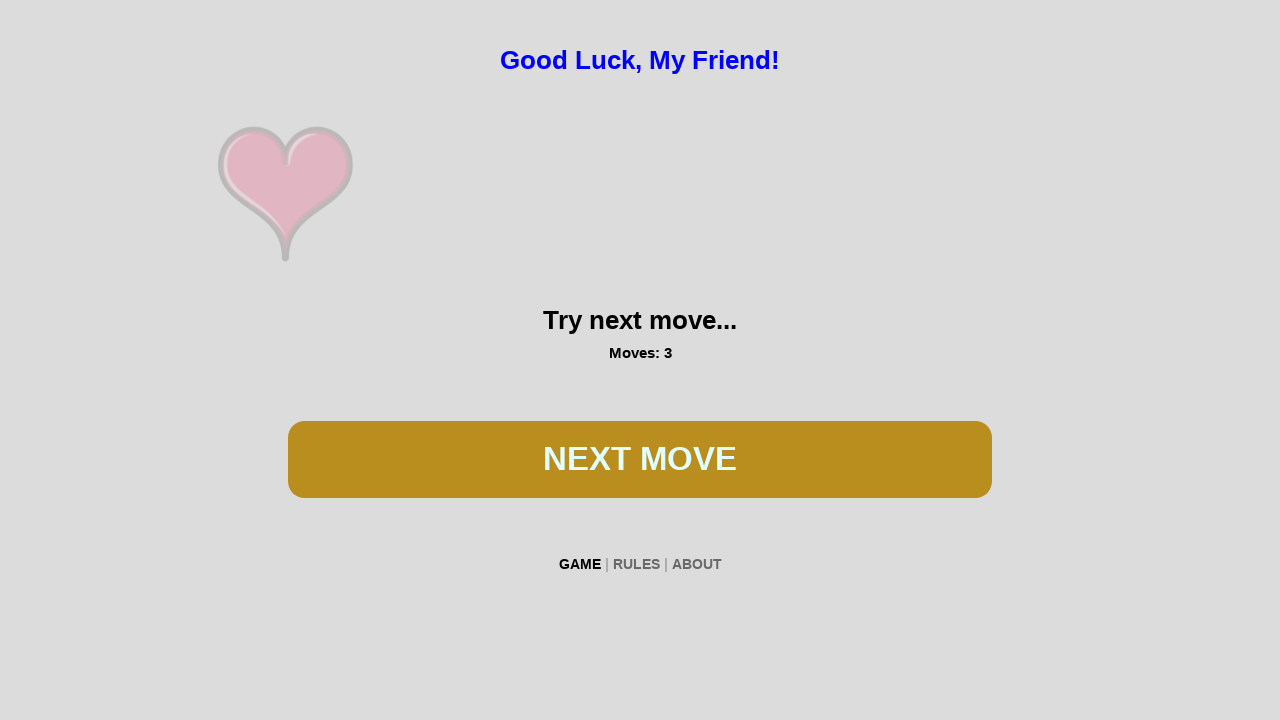

Waited 300ms for spin animation
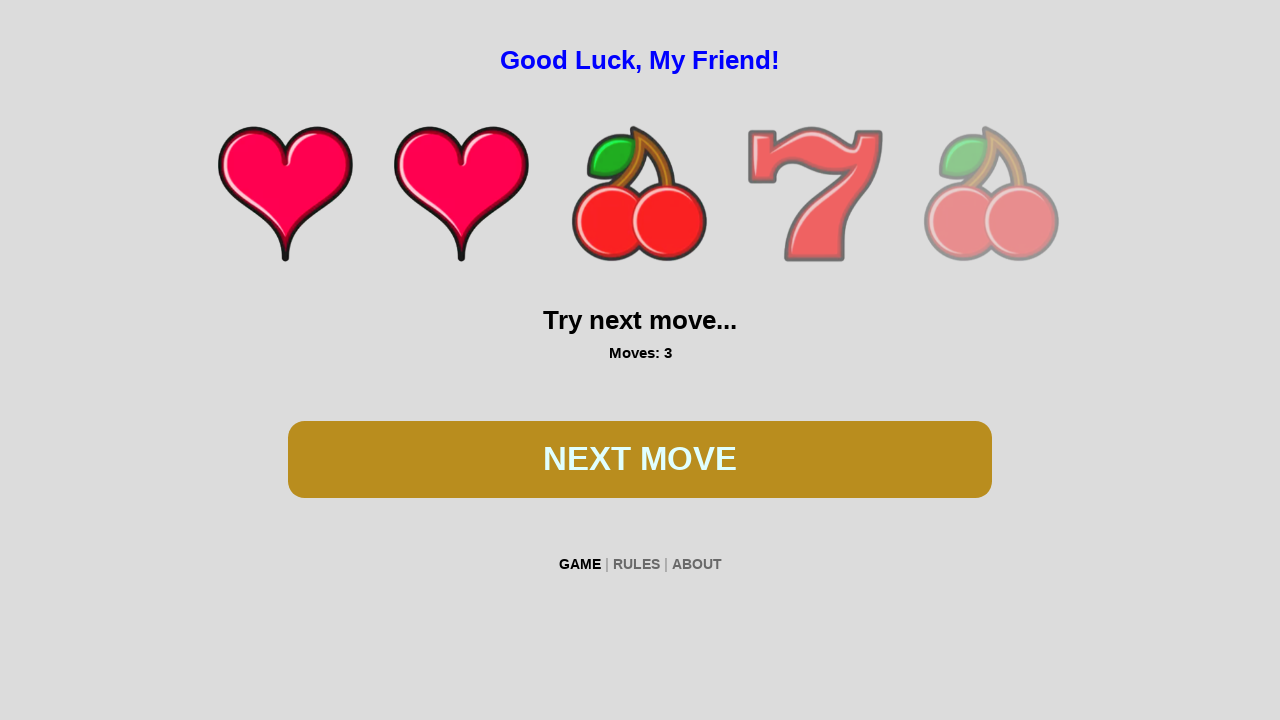

Clicked spin button during first win attempt at (640, 459) on #btn
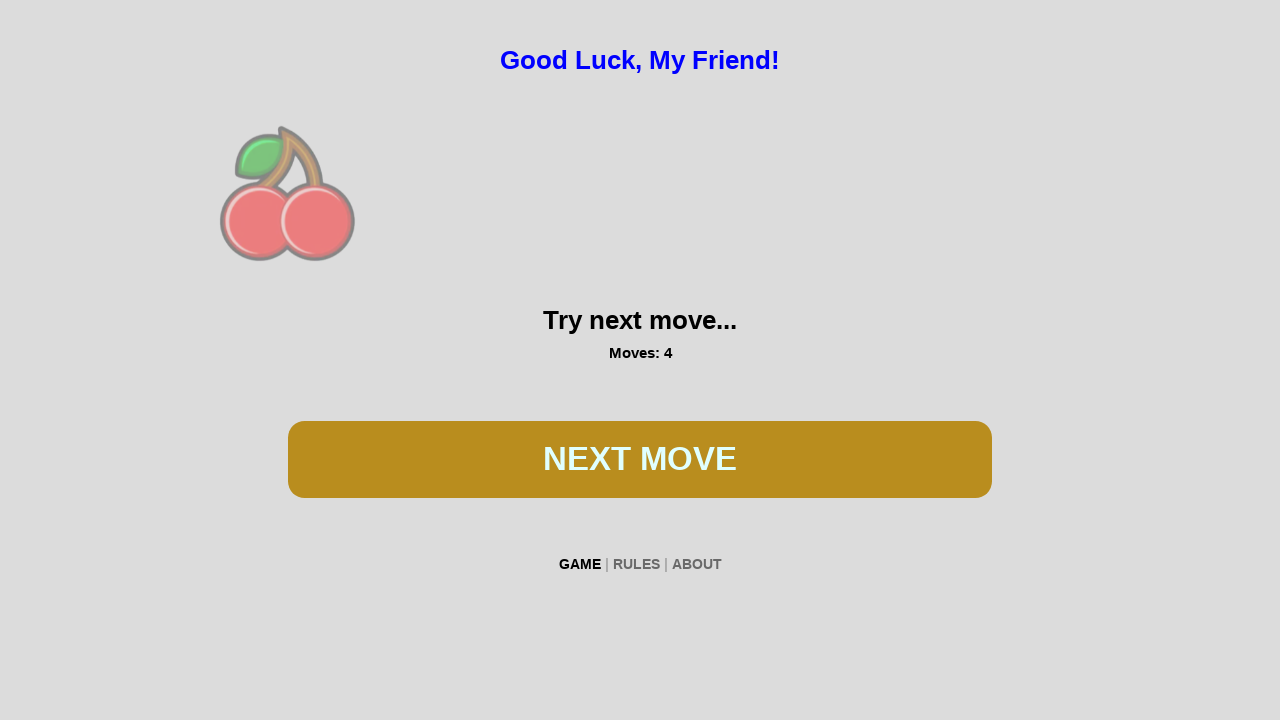

Waited 300ms for spin animation
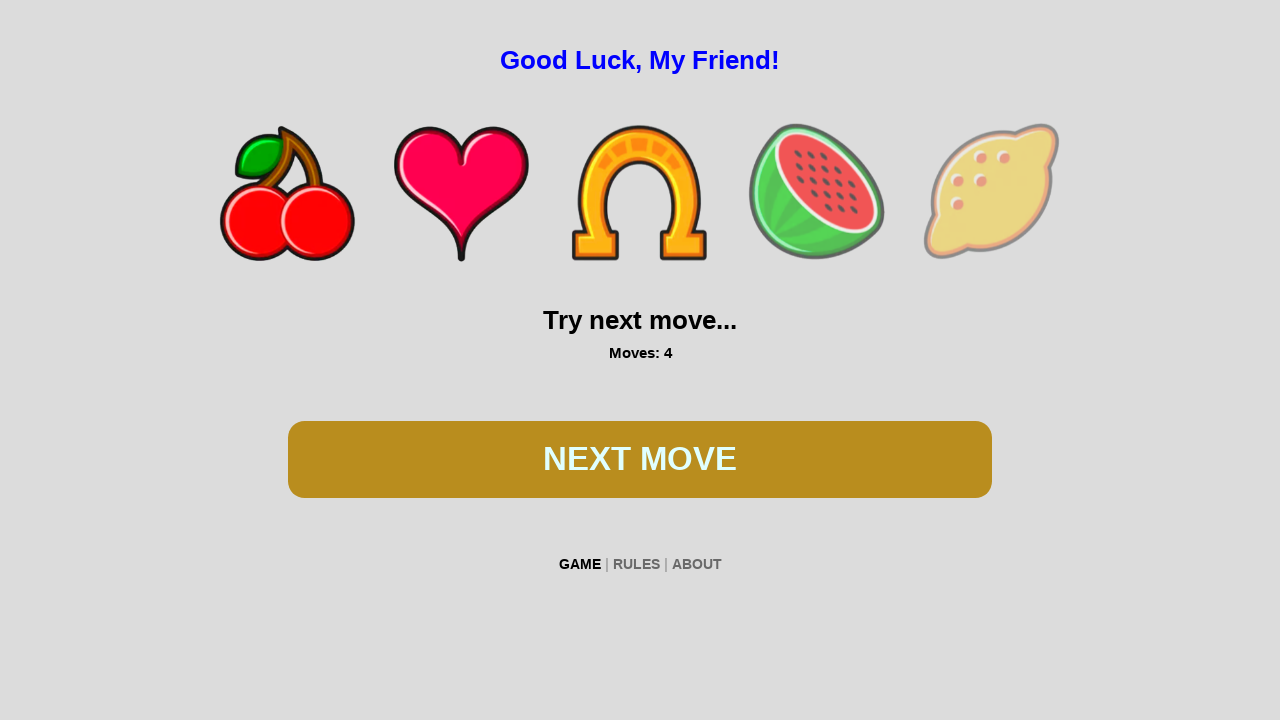

Clicked spin button during first win attempt at (640, 459) on #btn
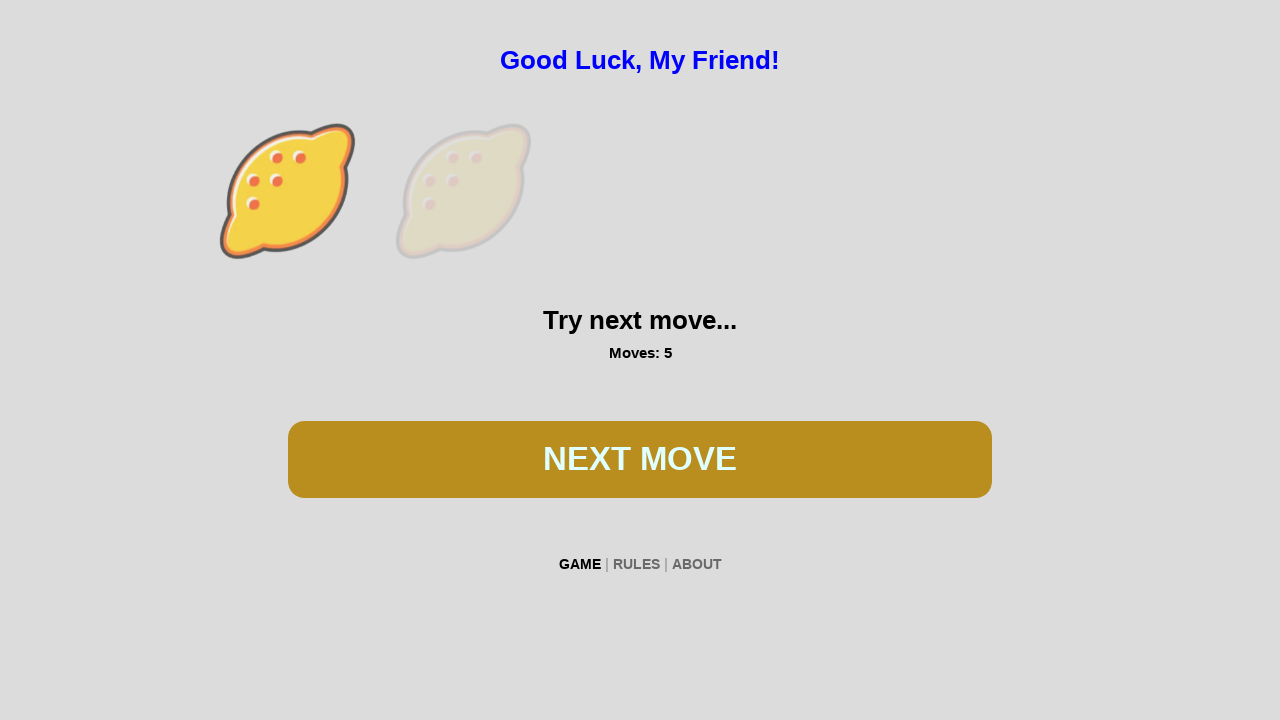

Waited 300ms for spin animation
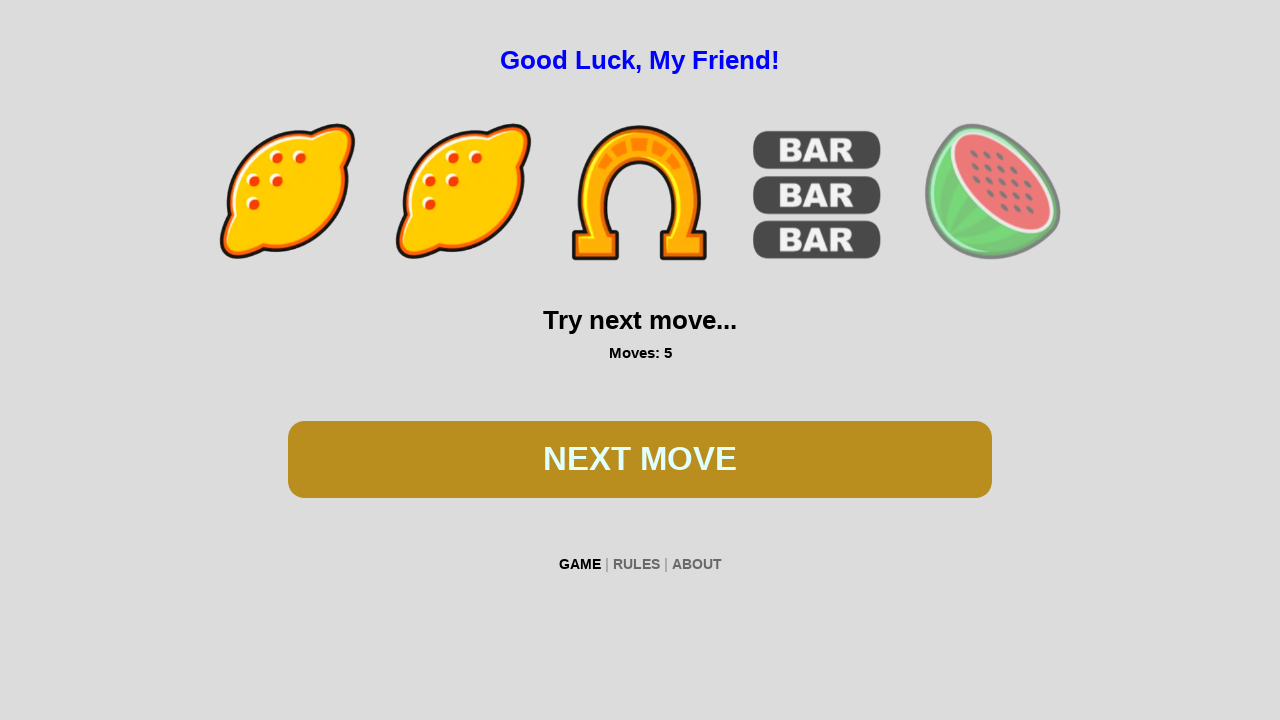

Clicked spin button during first win attempt at (640, 459) on #btn
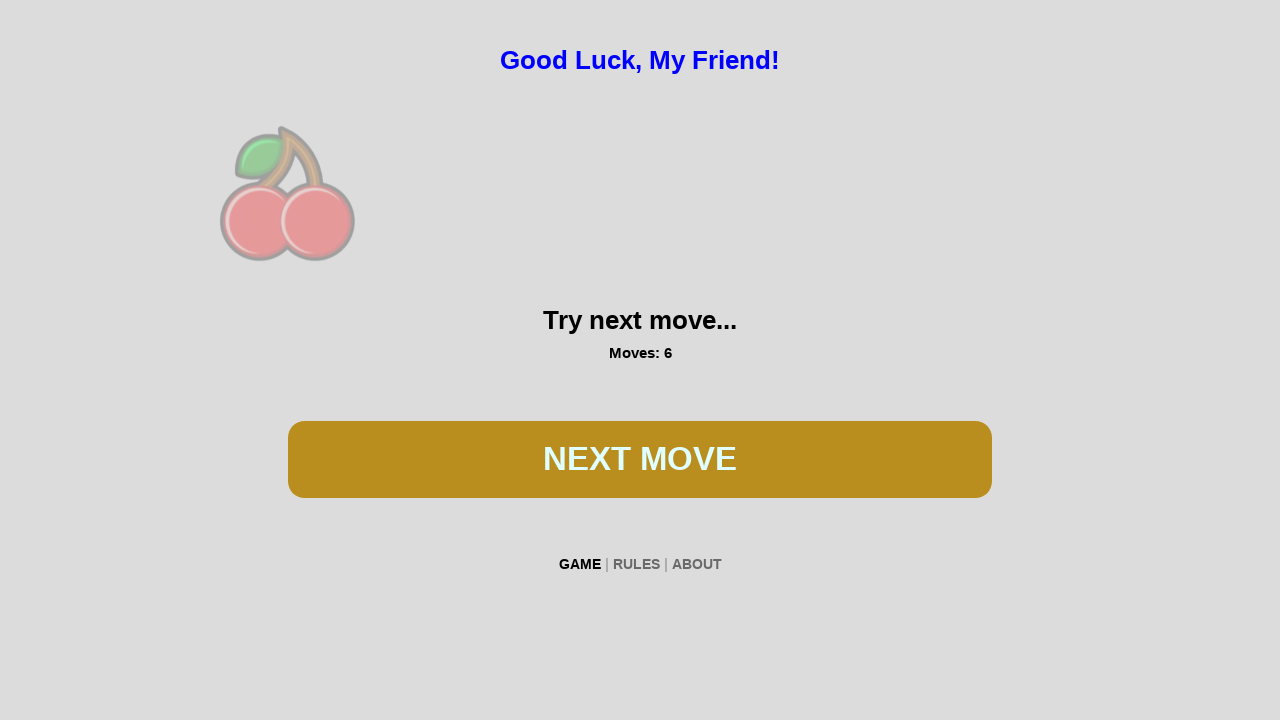

Waited 300ms for spin animation
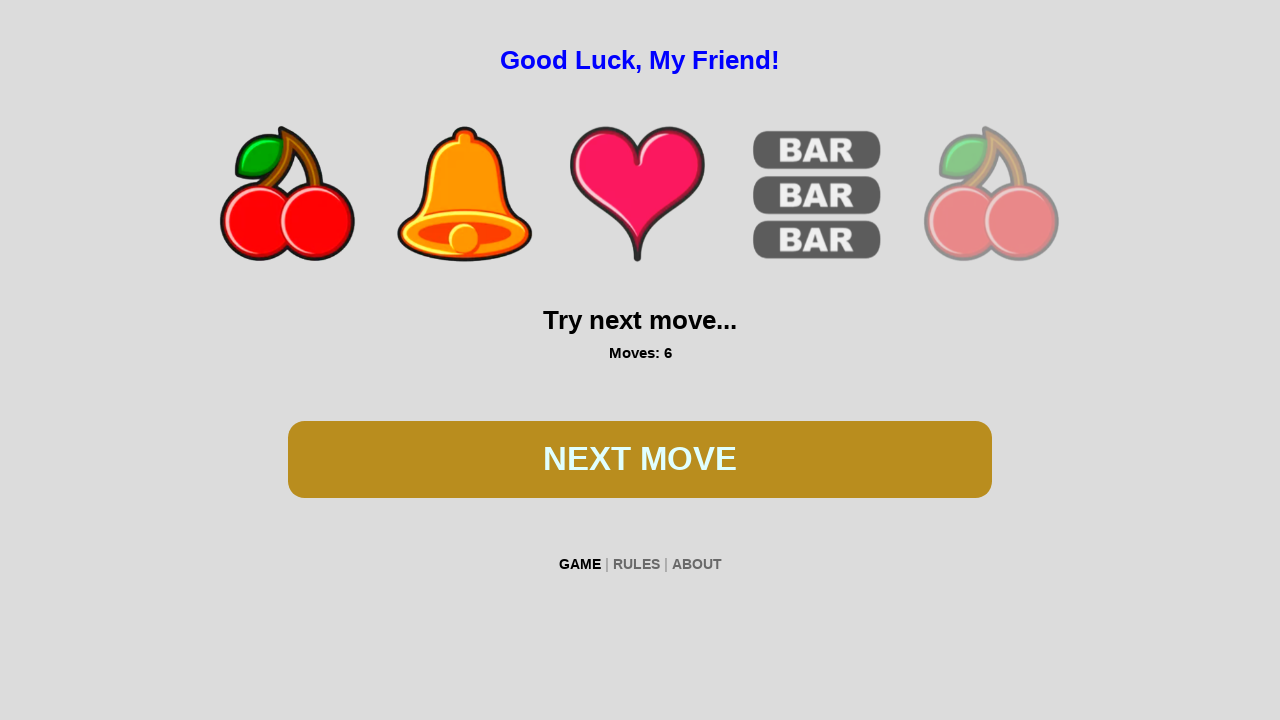

Clicked spin button during first win attempt at (640, 459) on #btn
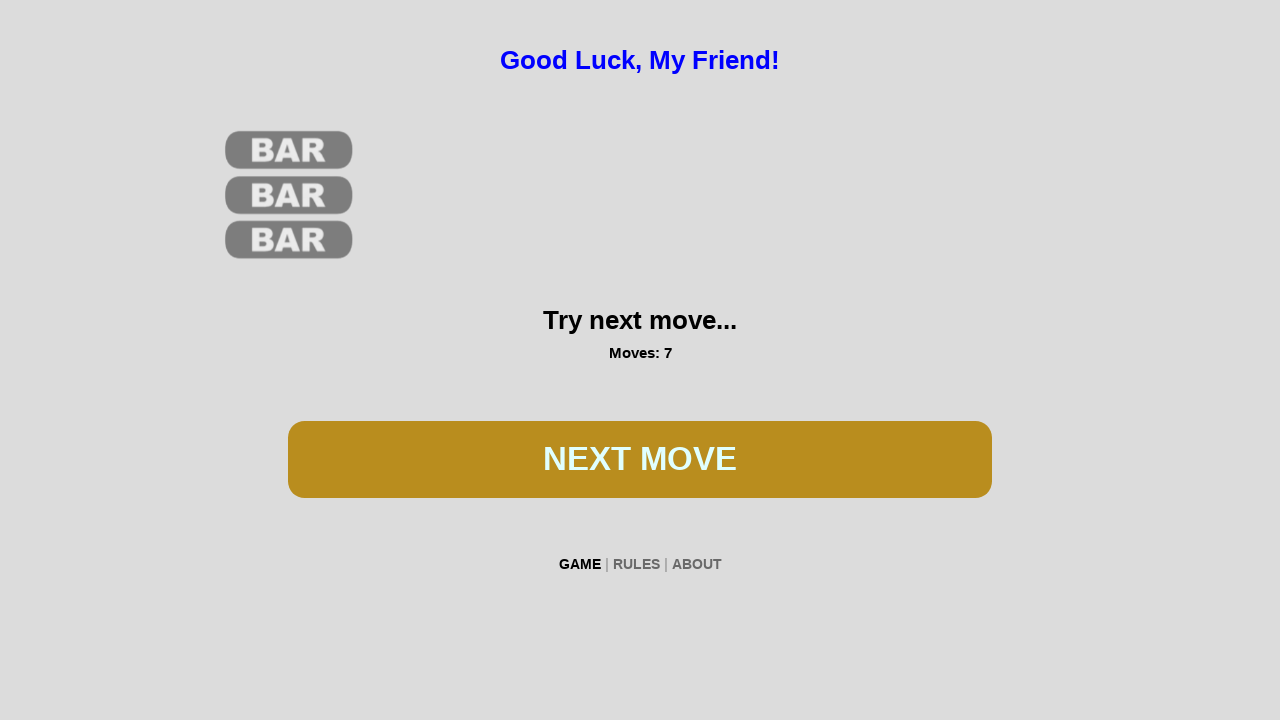

Waited 300ms for spin animation
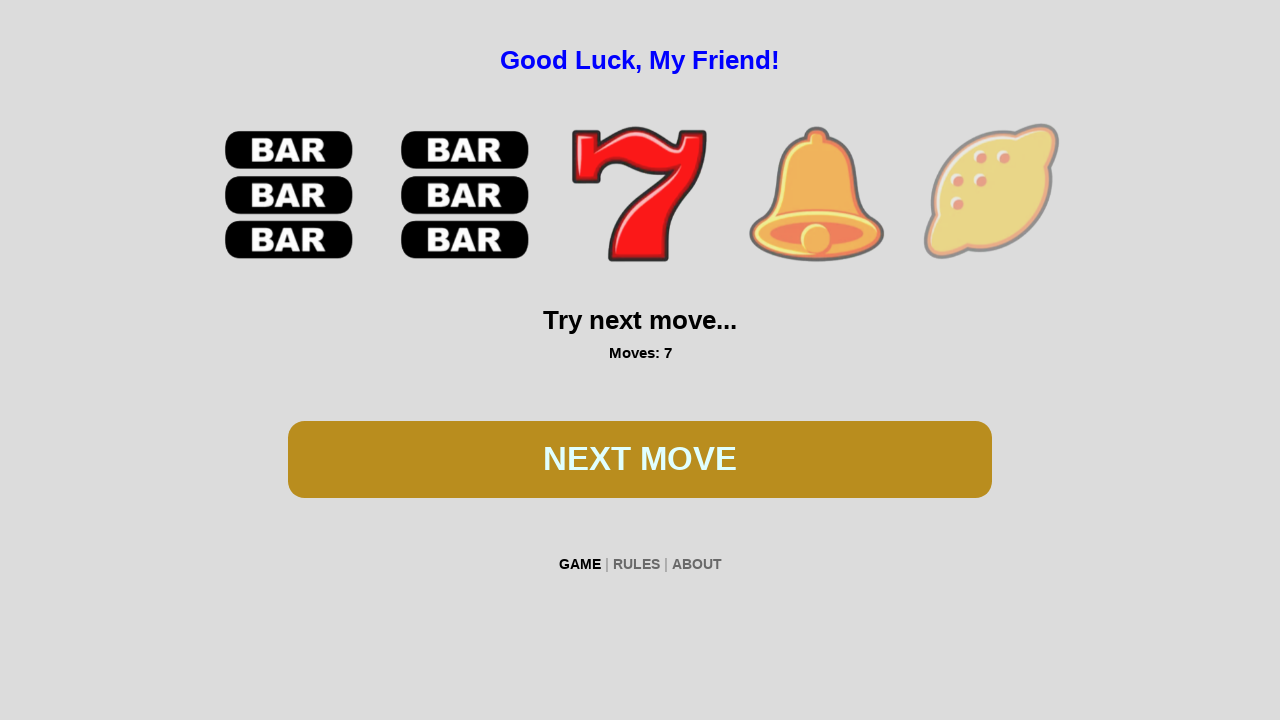

Clicked spin button during first win attempt at (640, 459) on #btn
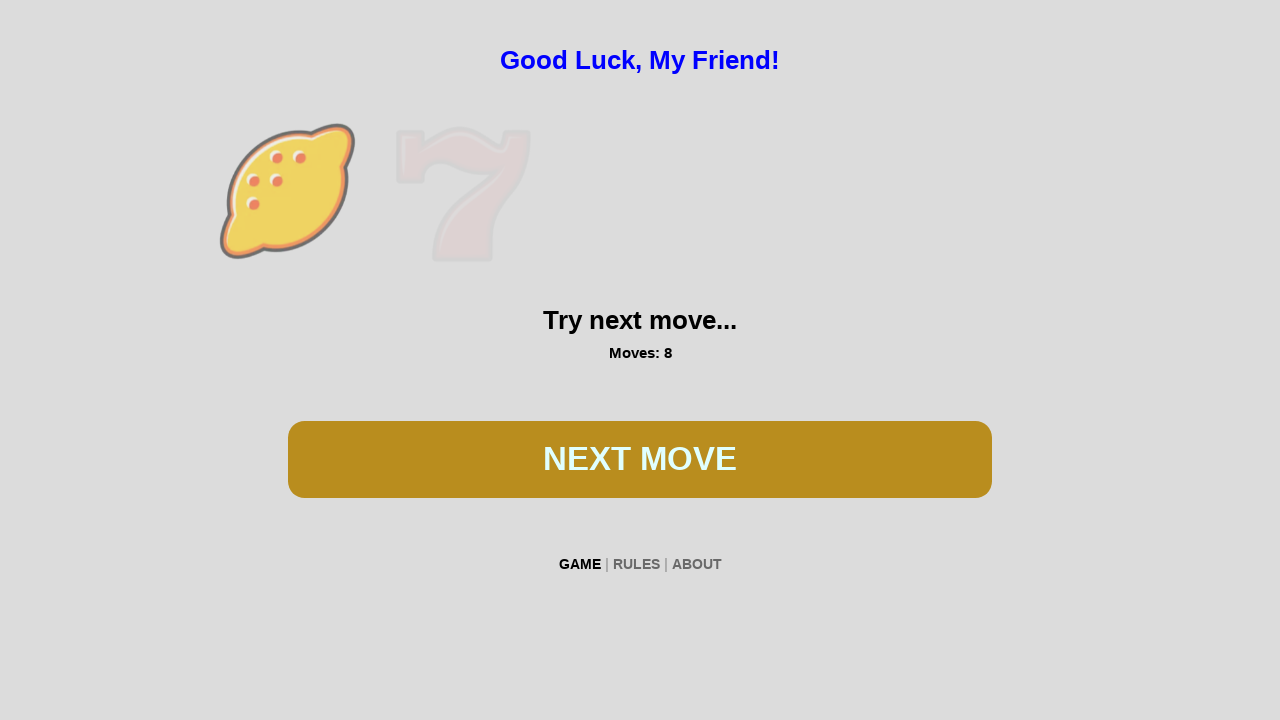

Waited 300ms for spin animation
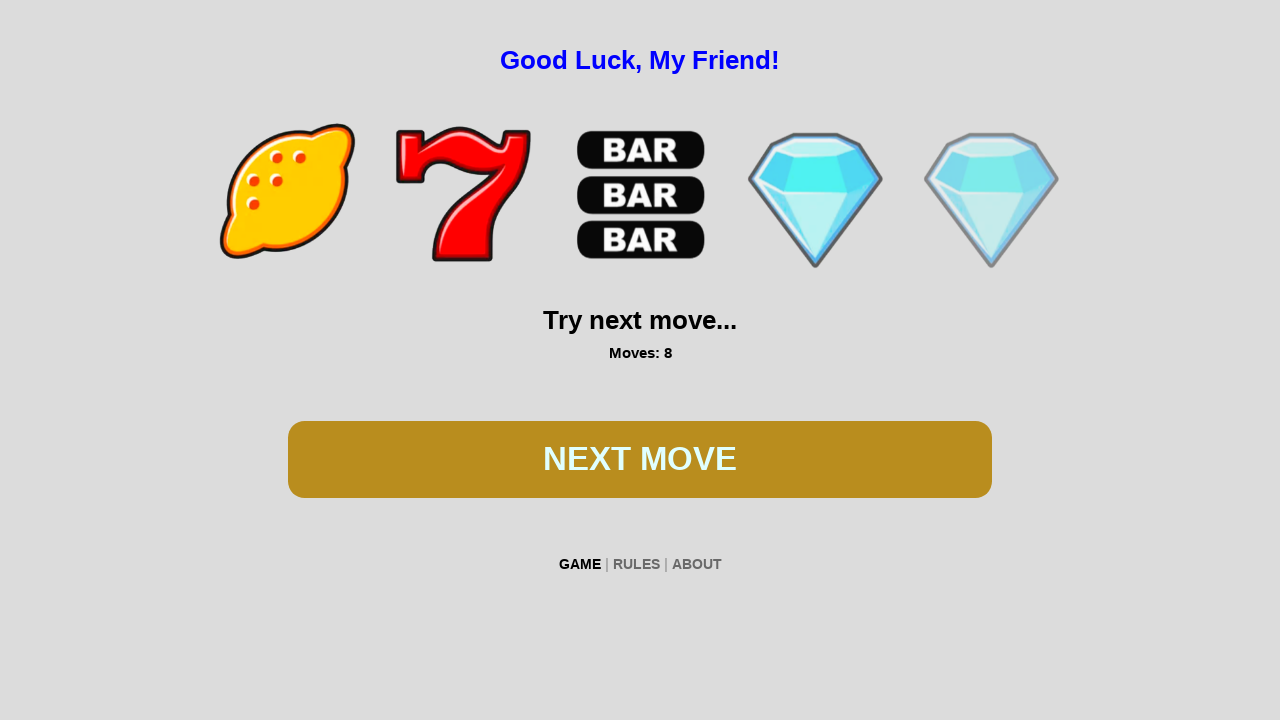

Clicked spin button during first win attempt at (640, 459) on #btn
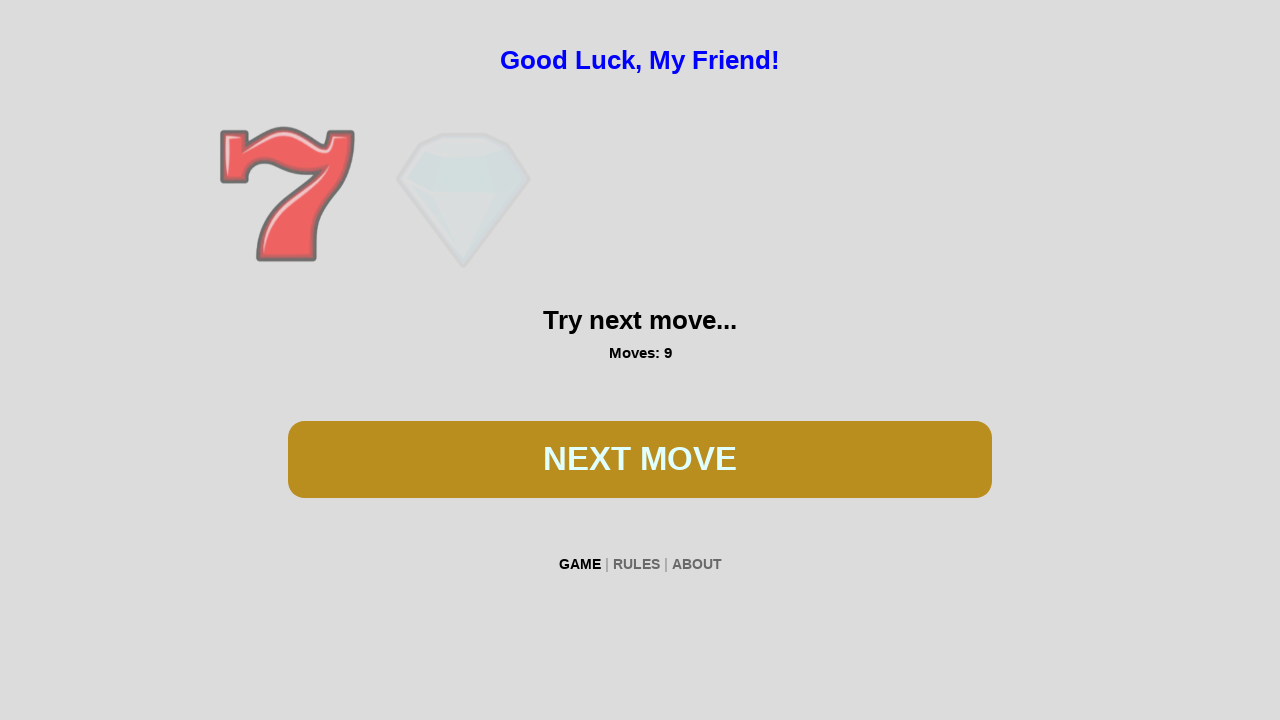

Waited 300ms for spin animation
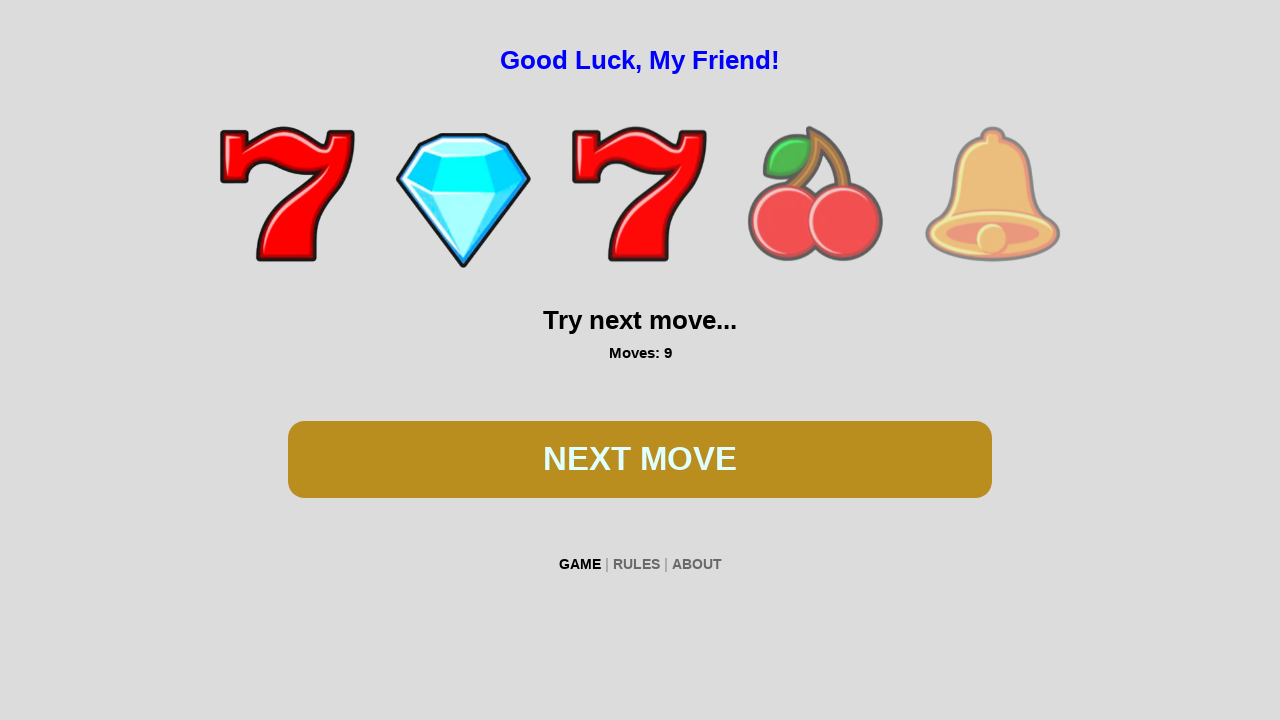

Clicked spin button during first win attempt at (640, 459) on #btn
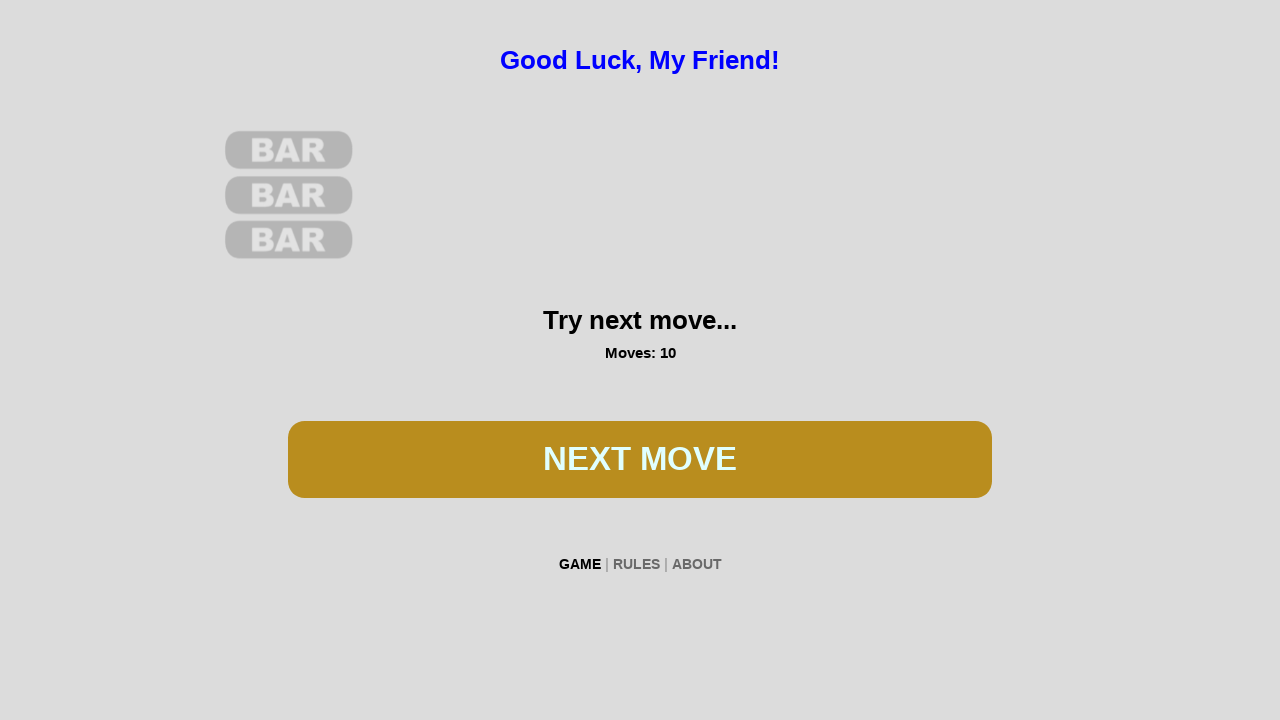

Waited 300ms for spin animation
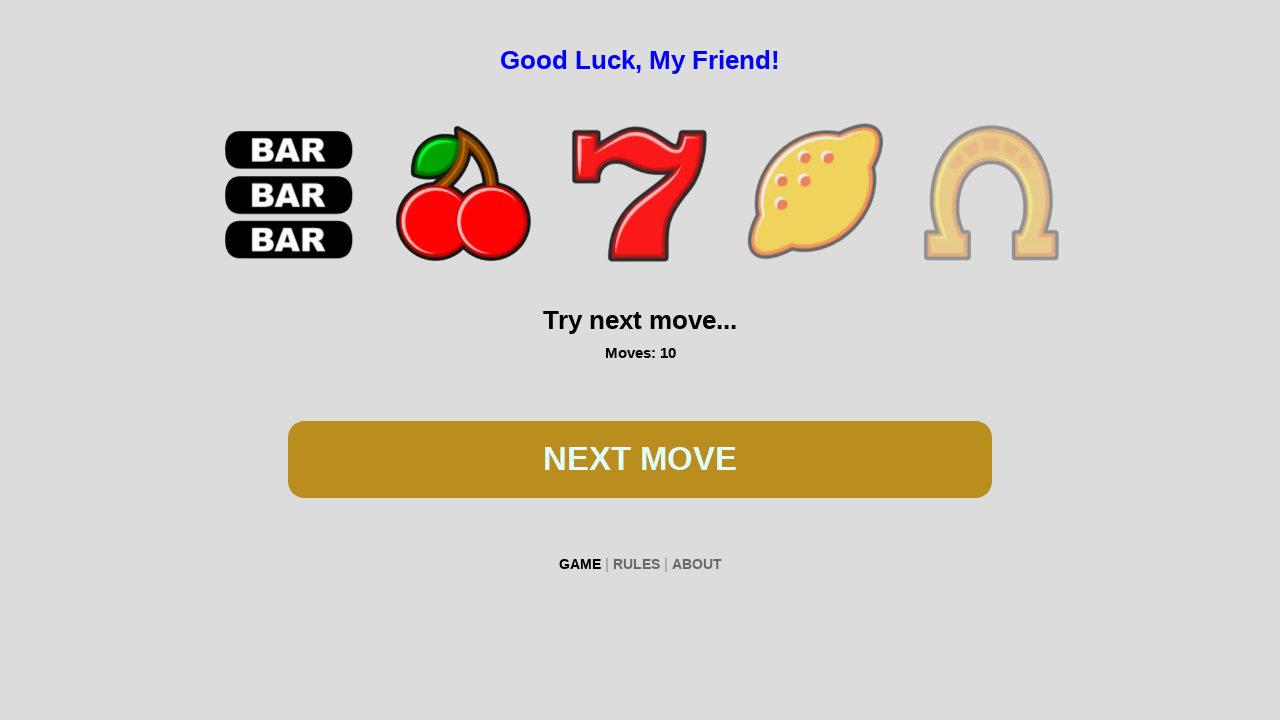

Clicked spin button during first win attempt at (640, 459) on #btn
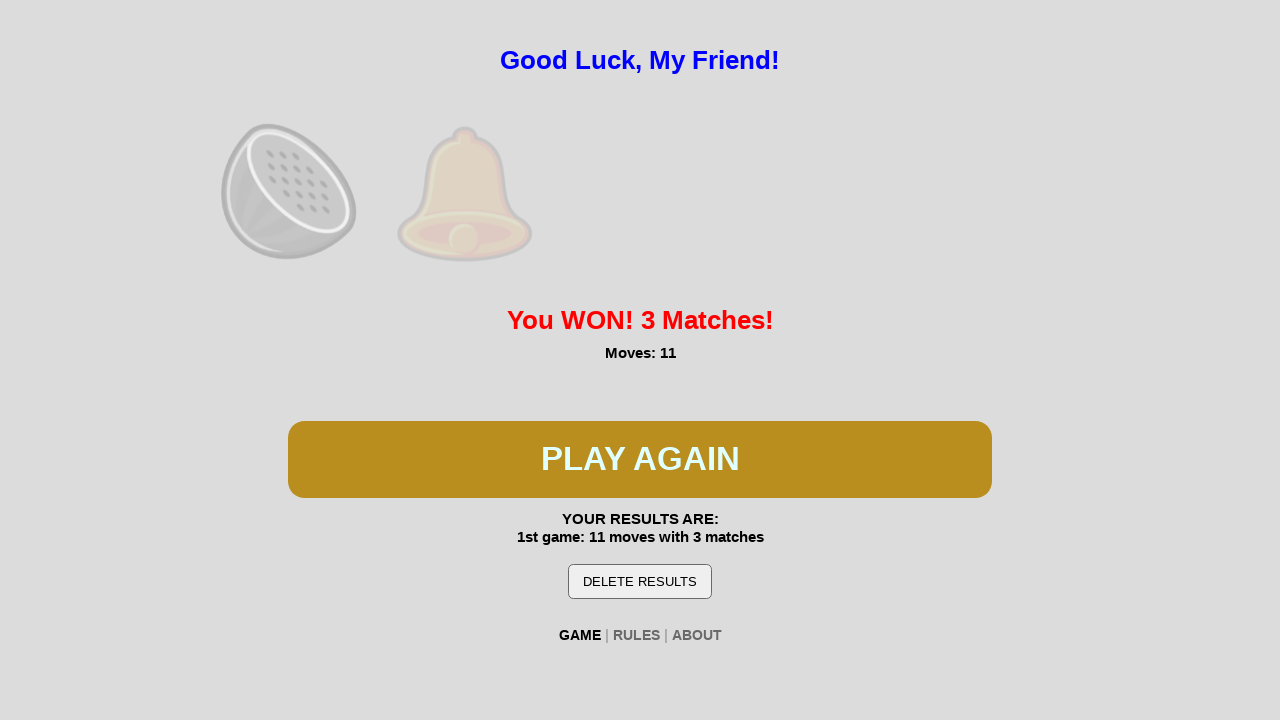

Waited 300ms for spin animation
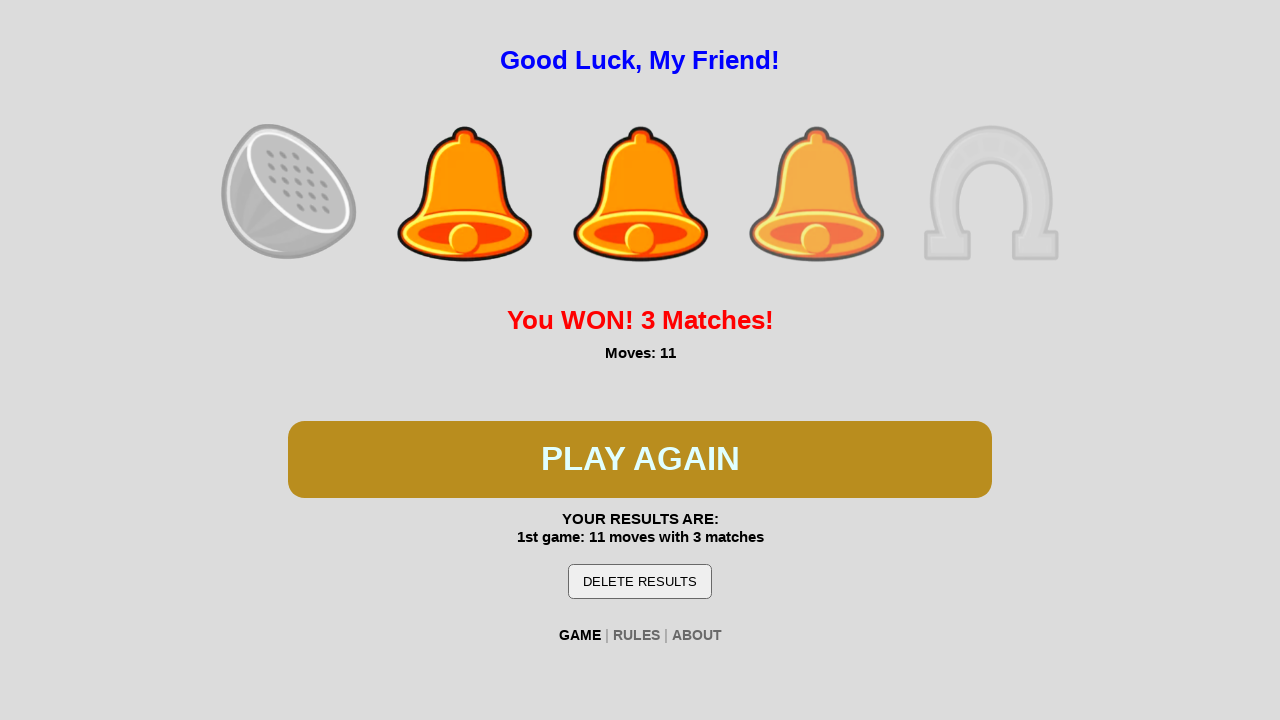

First win detected
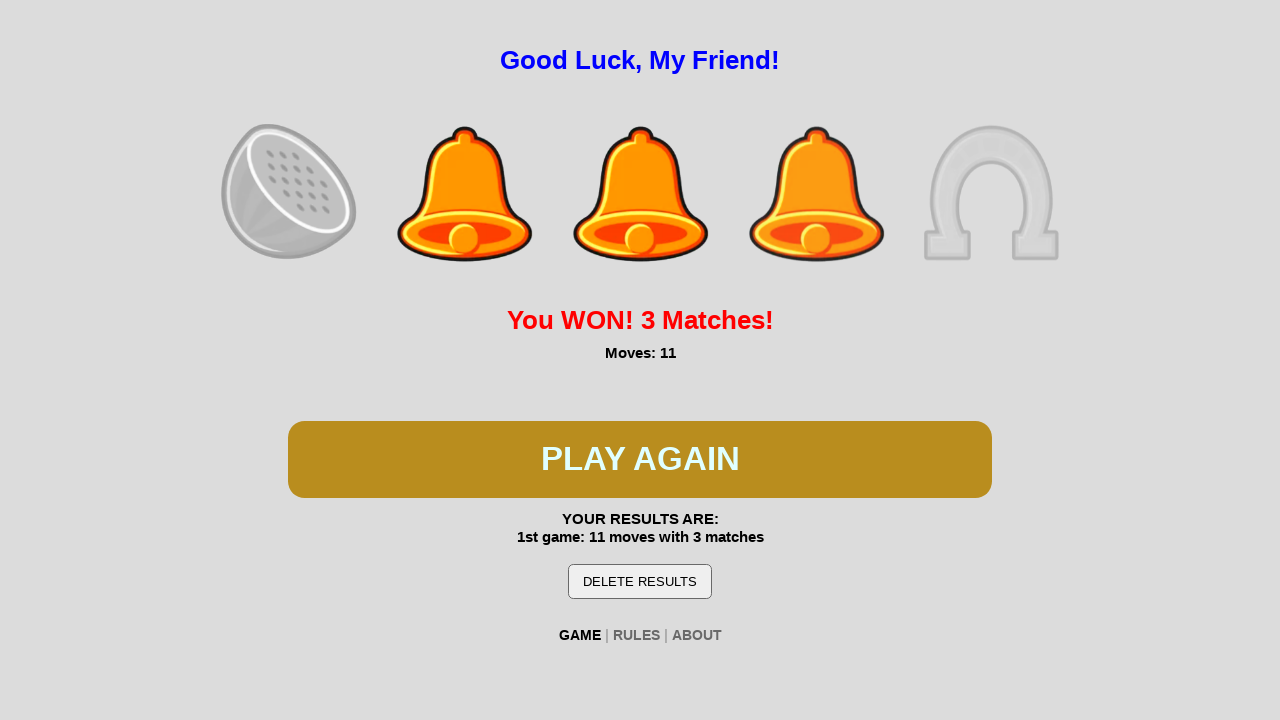

Clicked spin button to start second win attempt at (640, 459) on #btn
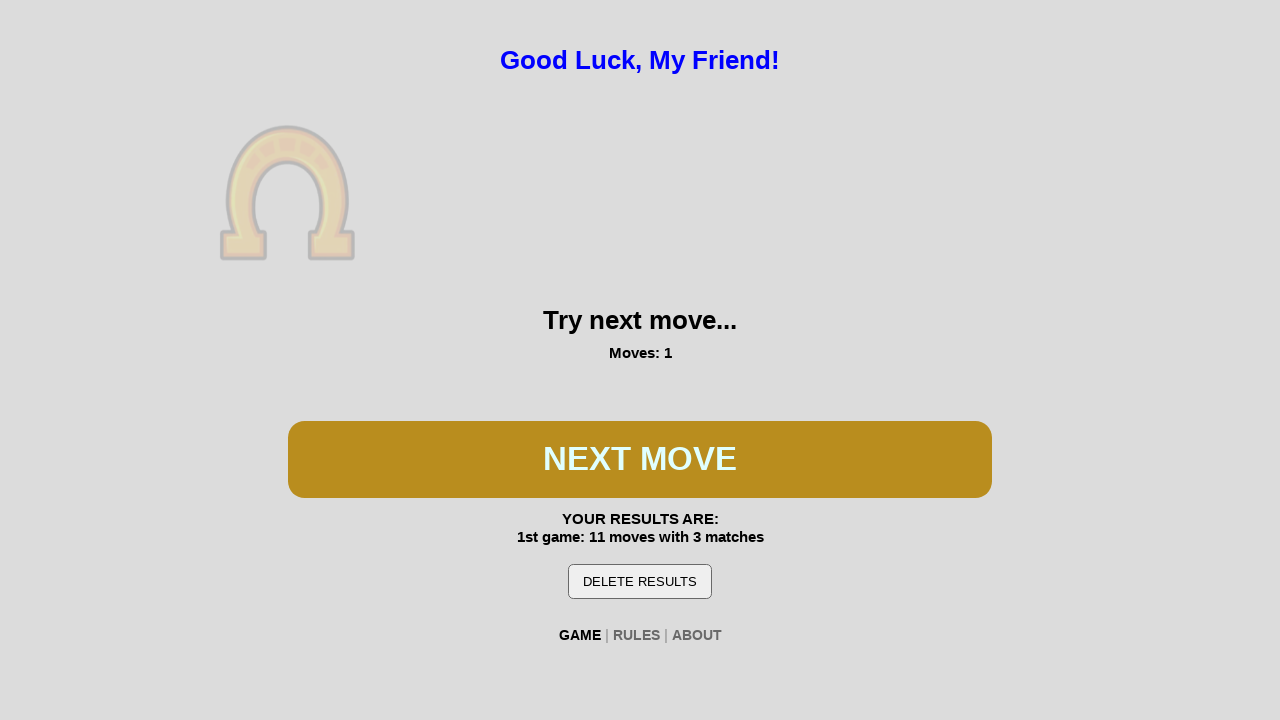

Clicked spin button during second win attempt at (640, 459) on #btn
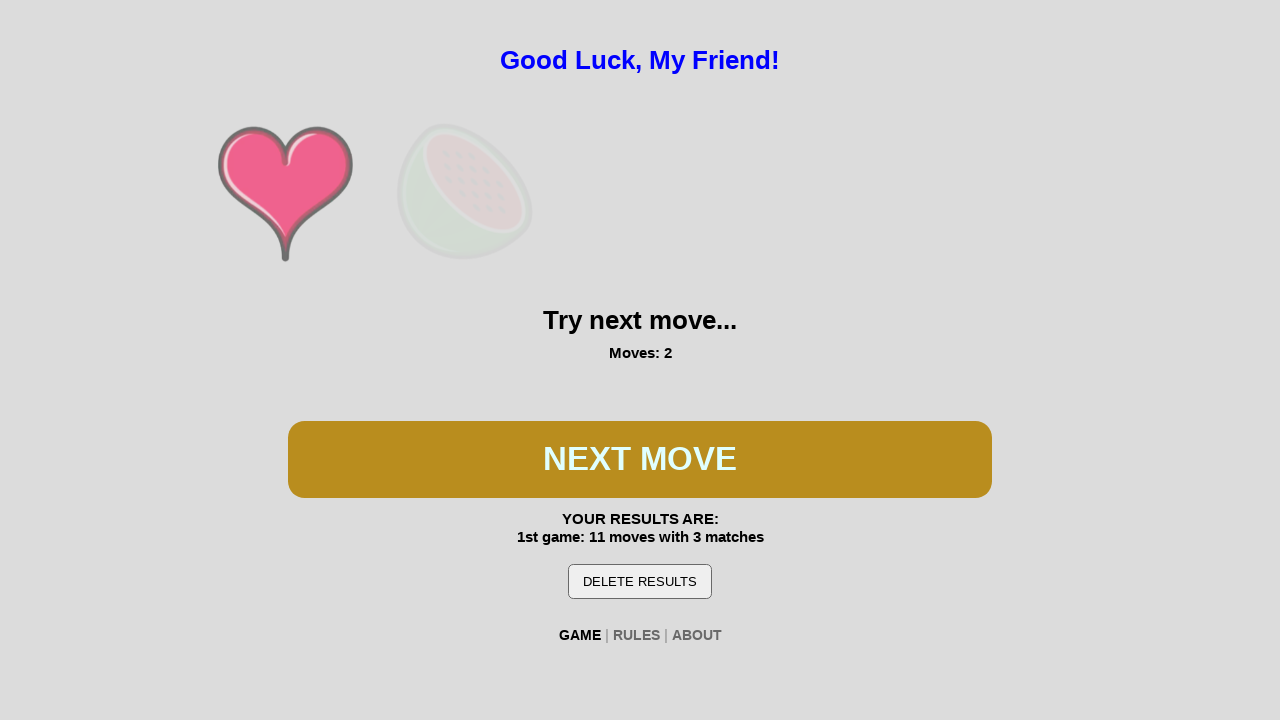

Waited 300ms for spin animation
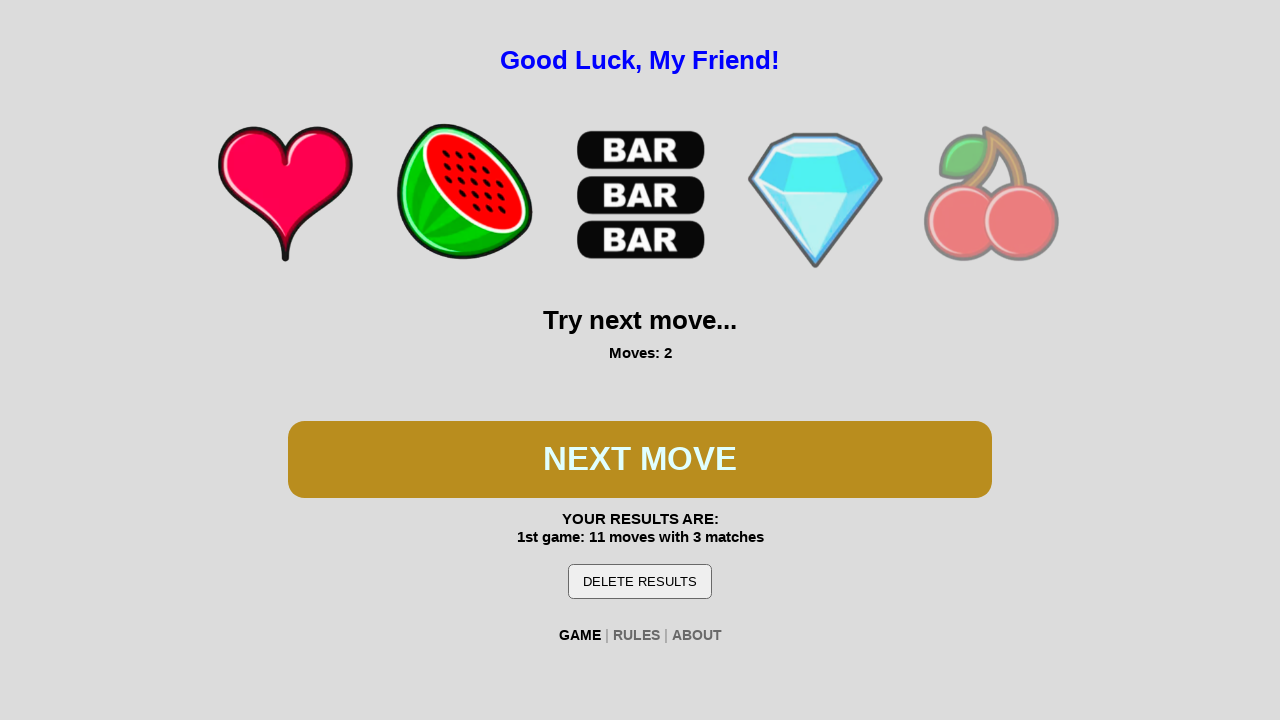

Clicked spin button during second win attempt at (640, 459) on #btn
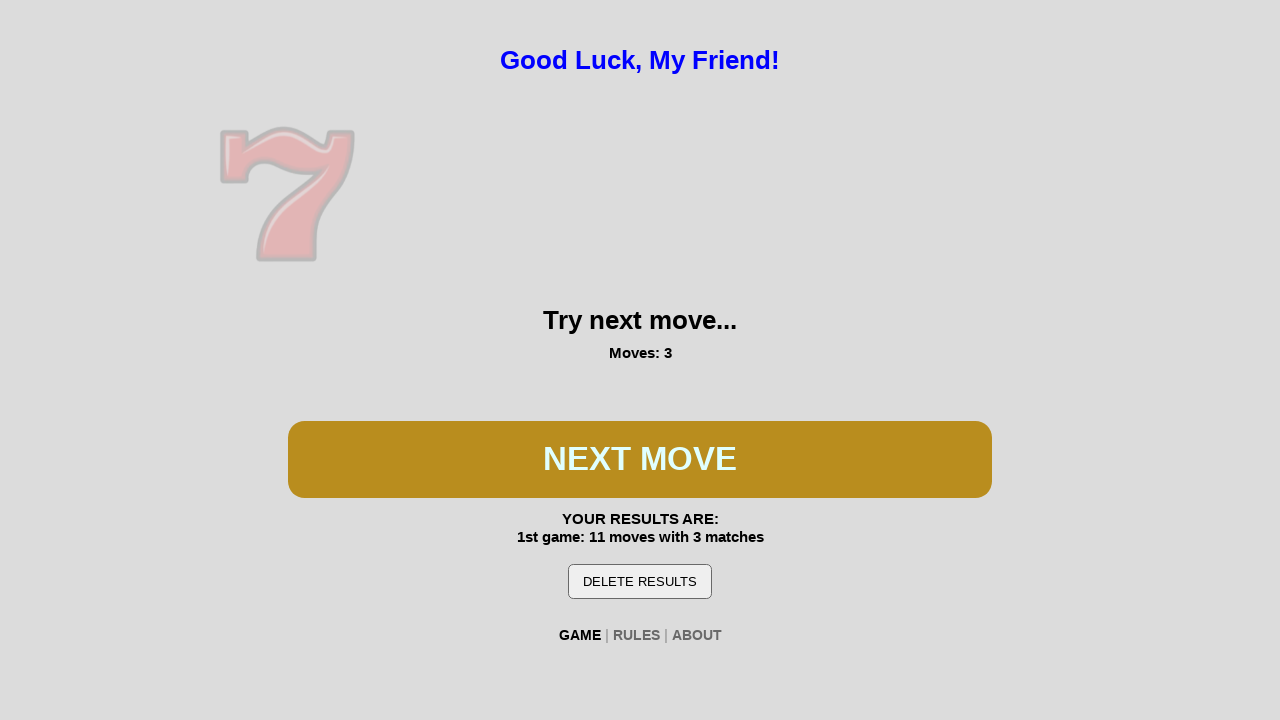

Waited 300ms for spin animation
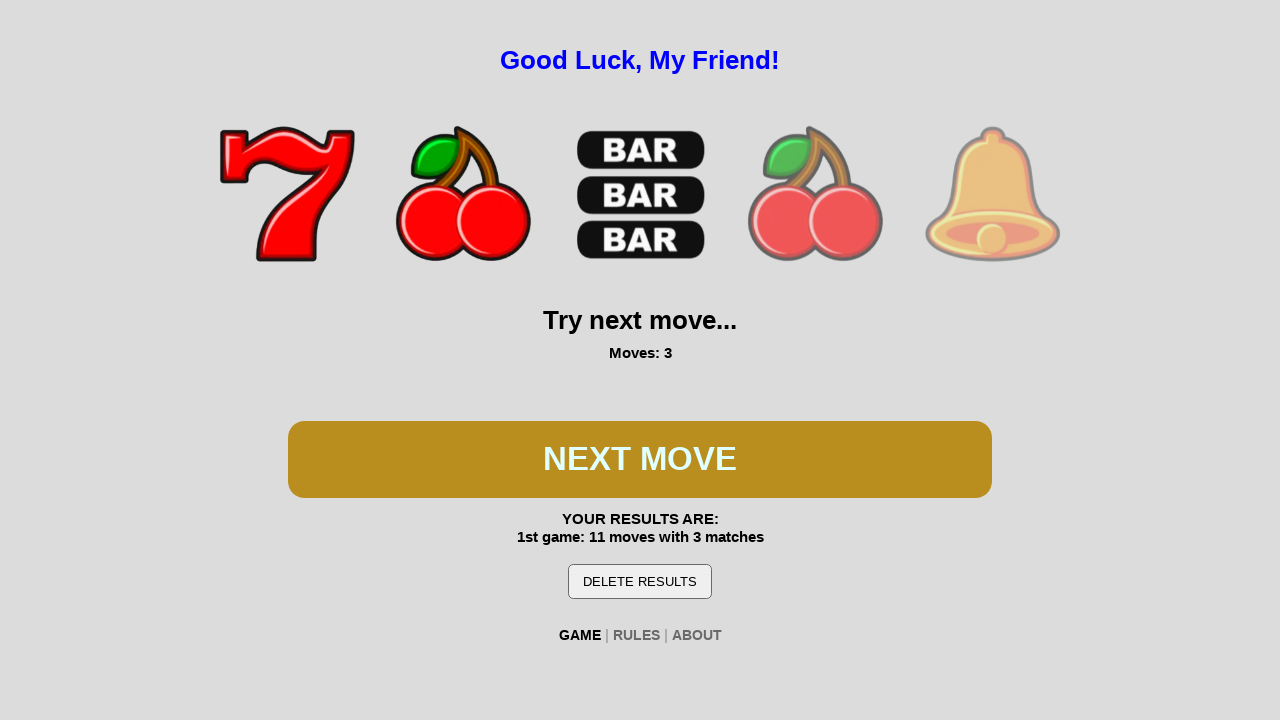

Clicked spin button during second win attempt at (640, 459) on #btn
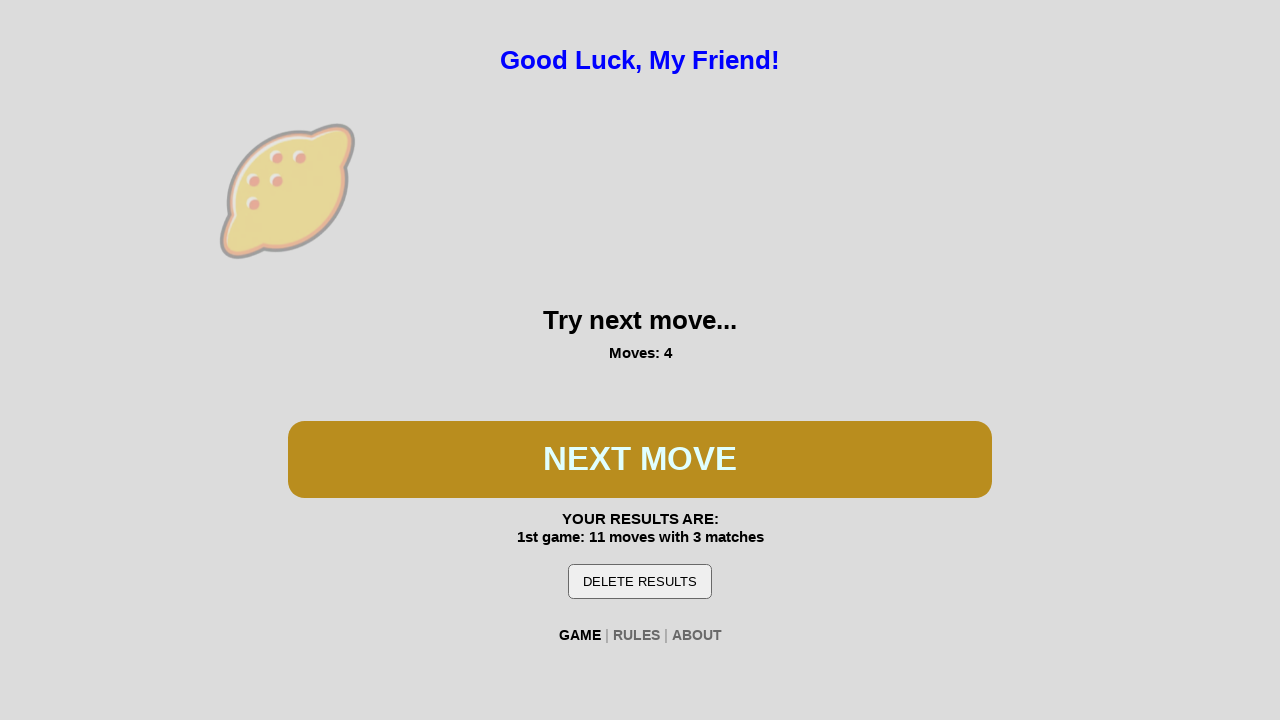

Waited 300ms for spin animation
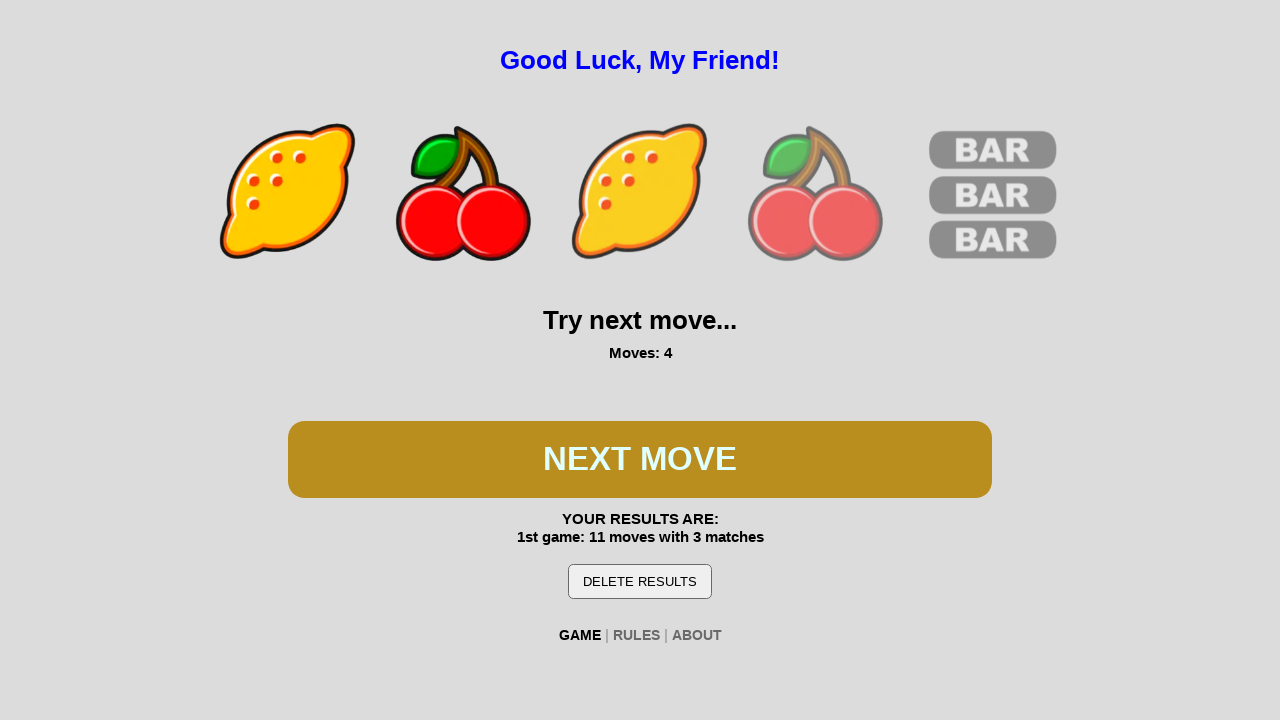

Clicked spin button during second win attempt at (640, 459) on #btn
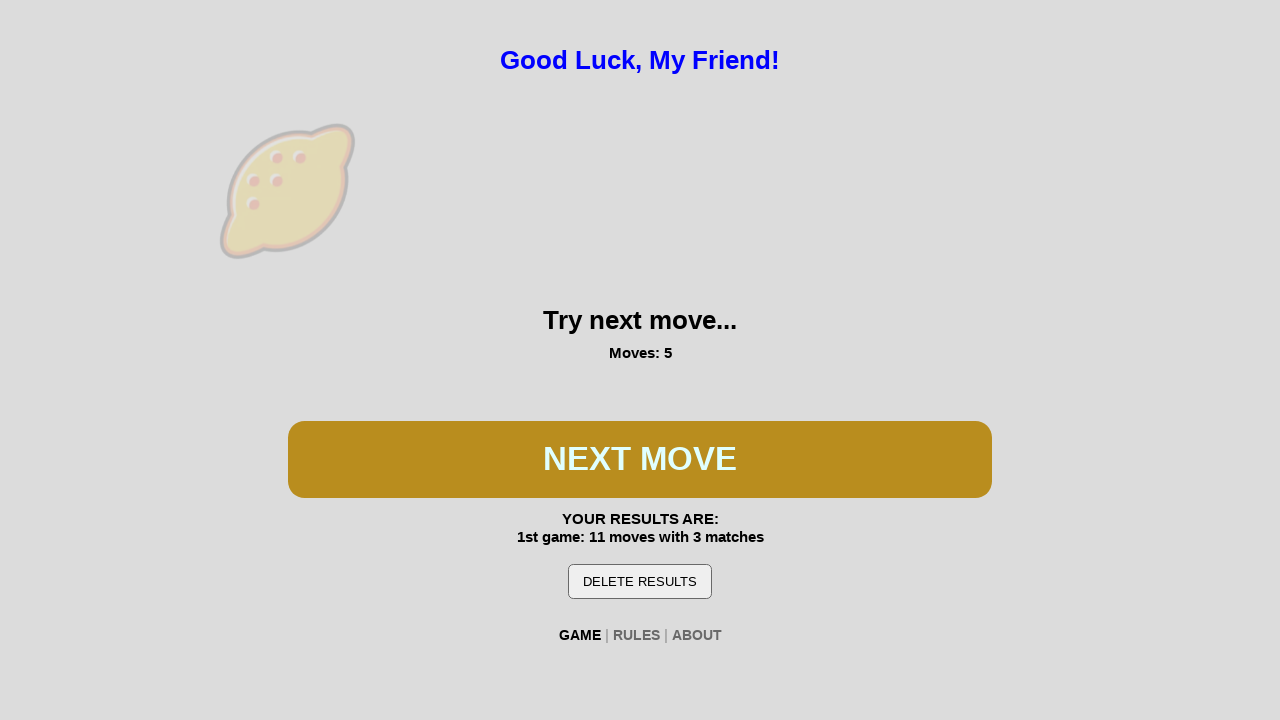

Waited 300ms for spin animation
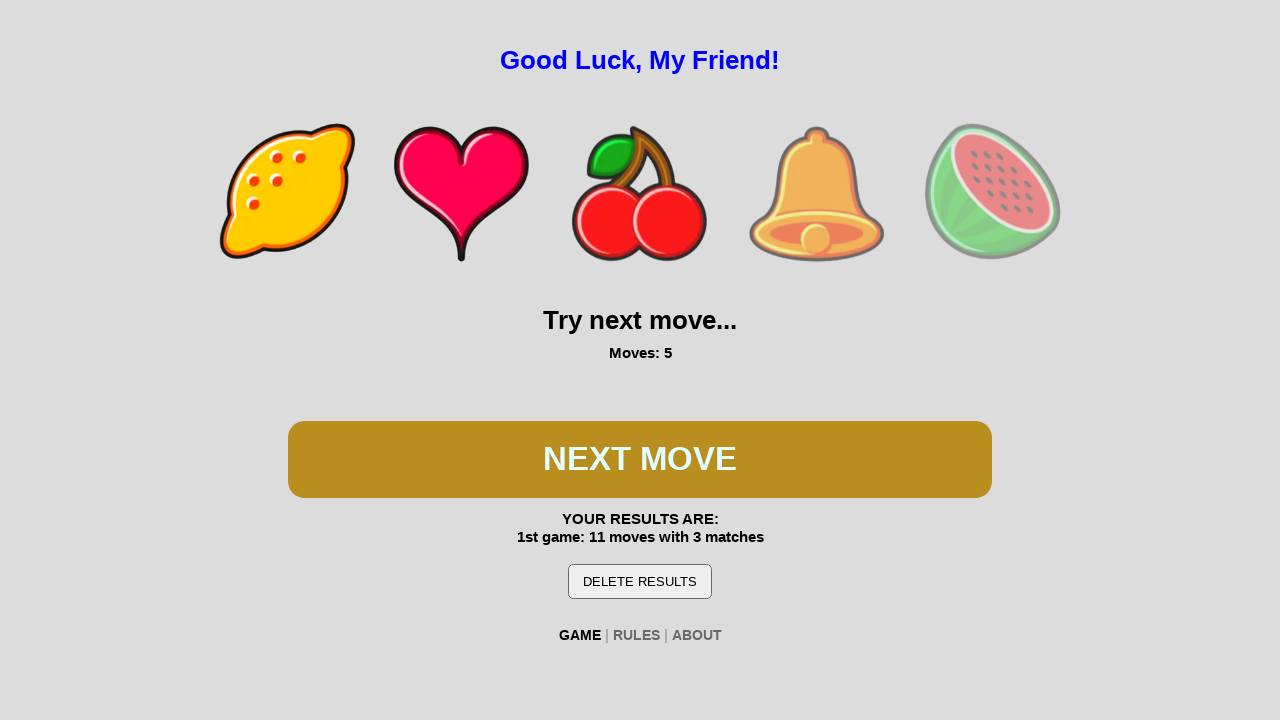

Clicked spin button during second win attempt at (640, 459) on #btn
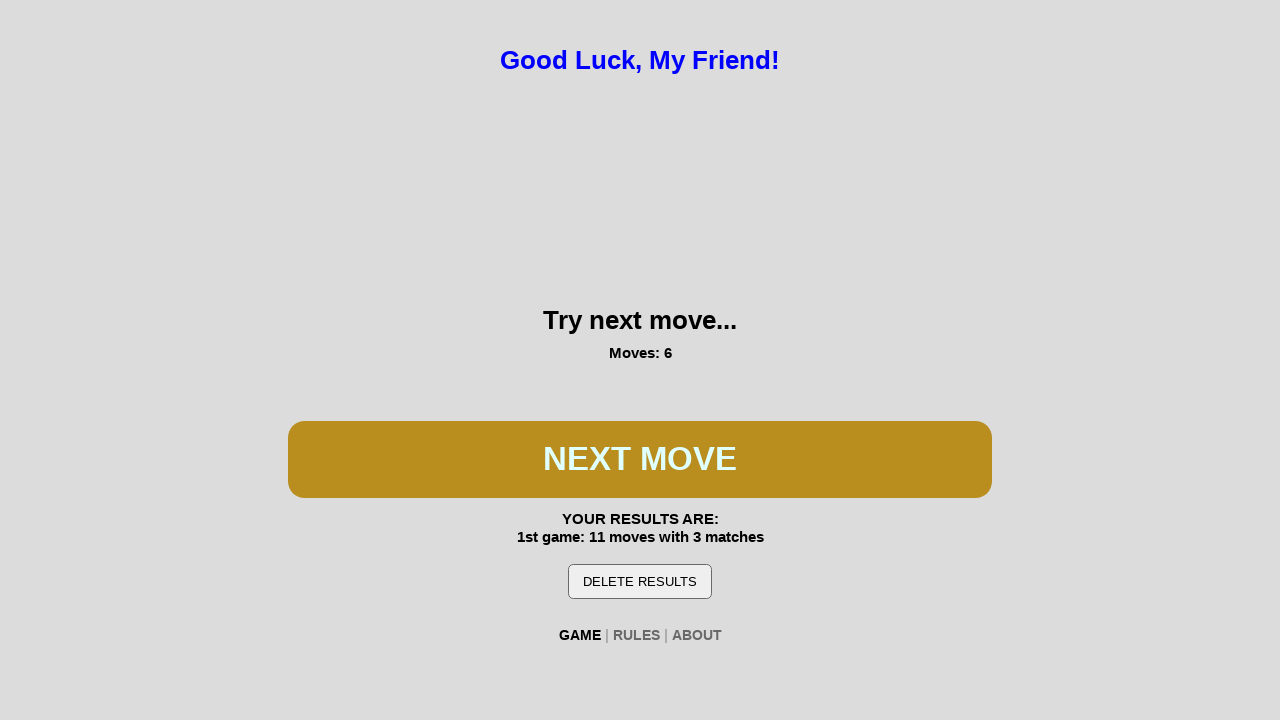

Waited 300ms for spin animation
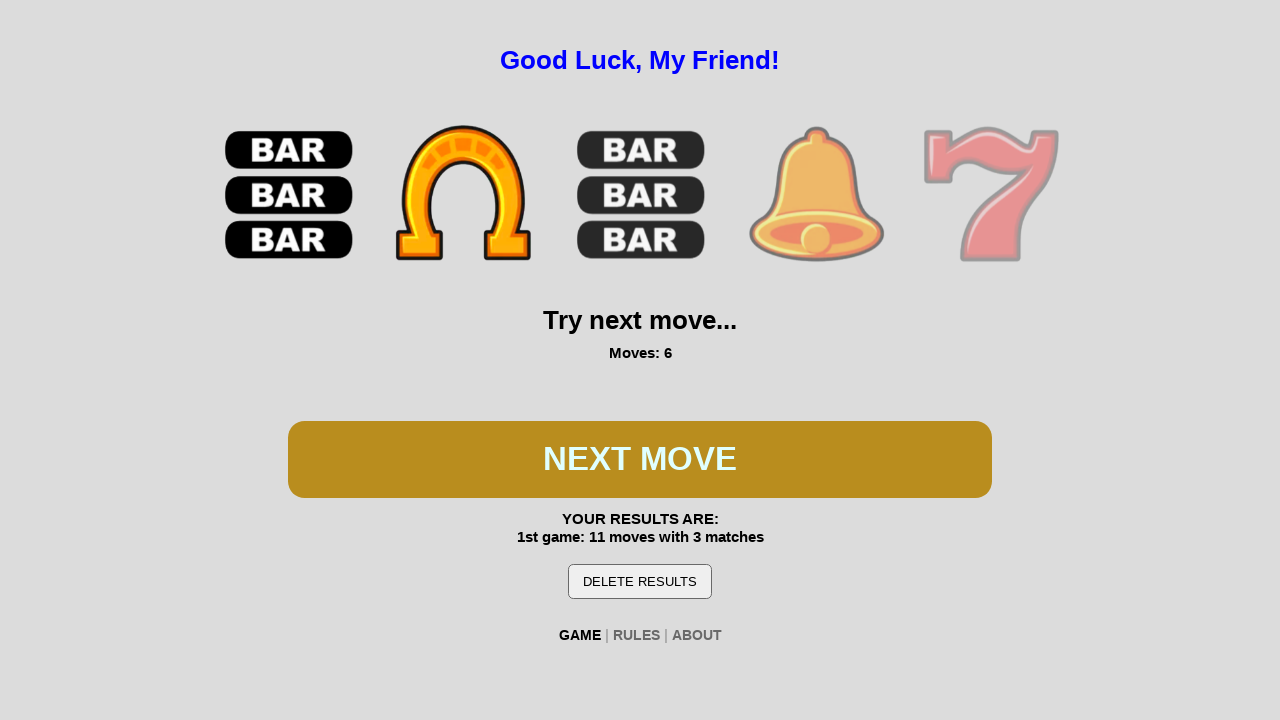

Clicked spin button during second win attempt at (640, 459) on #btn
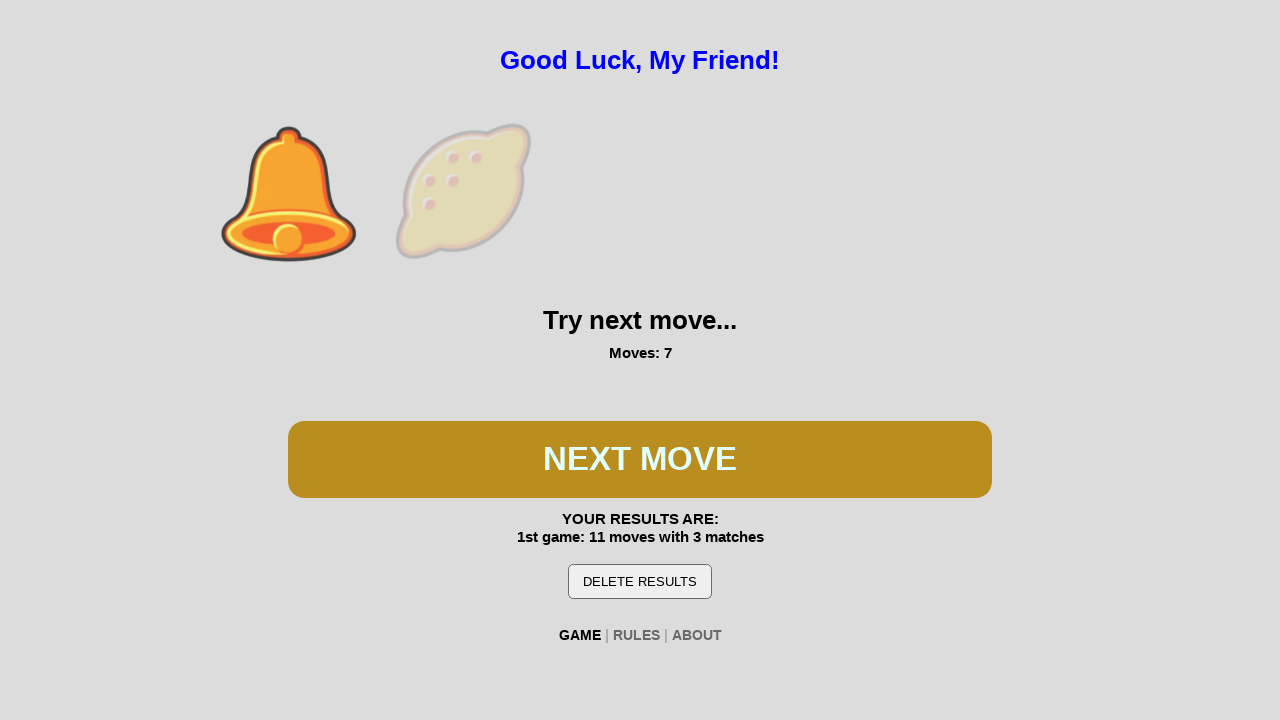

Waited 300ms for spin animation
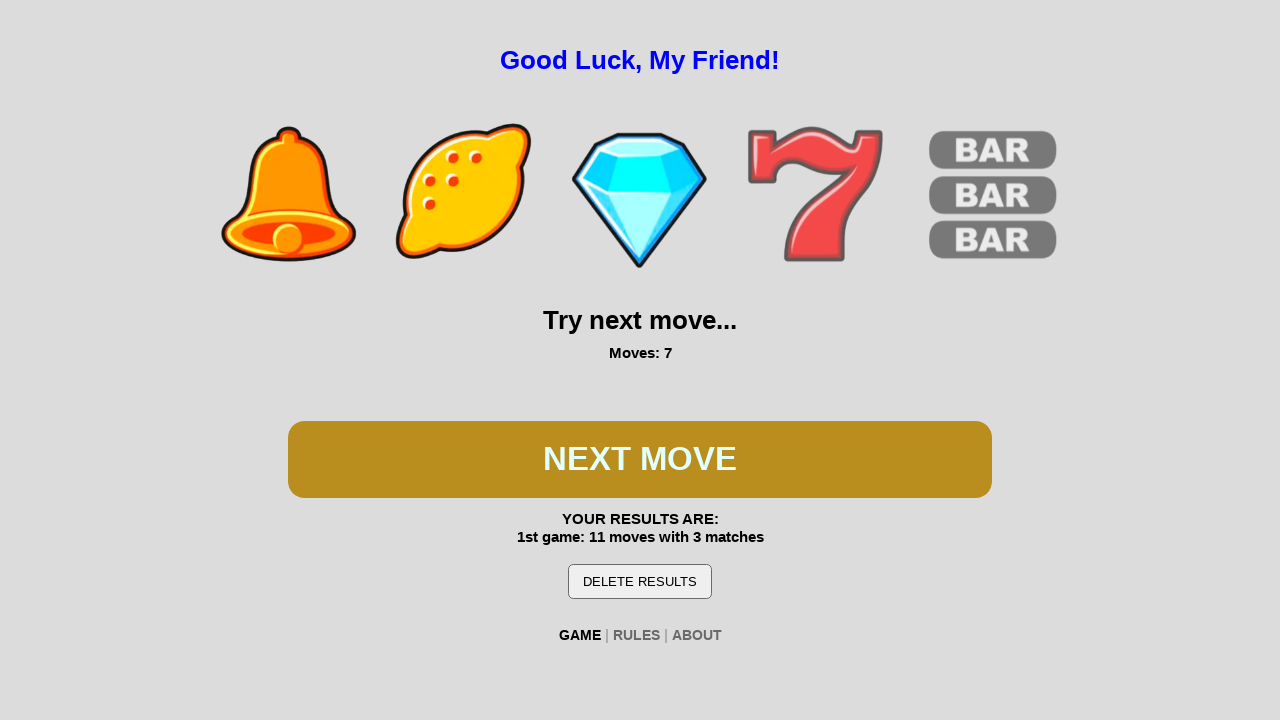

Clicked spin button during second win attempt at (640, 459) on #btn
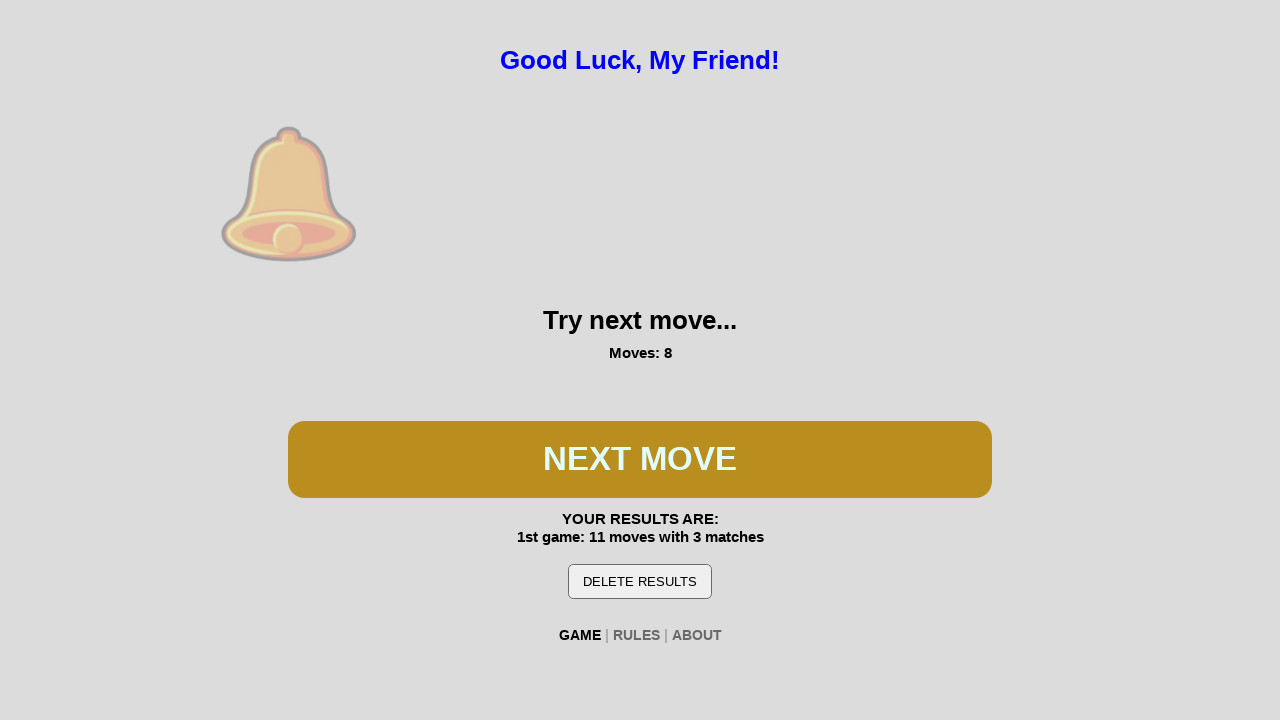

Waited 300ms for spin animation
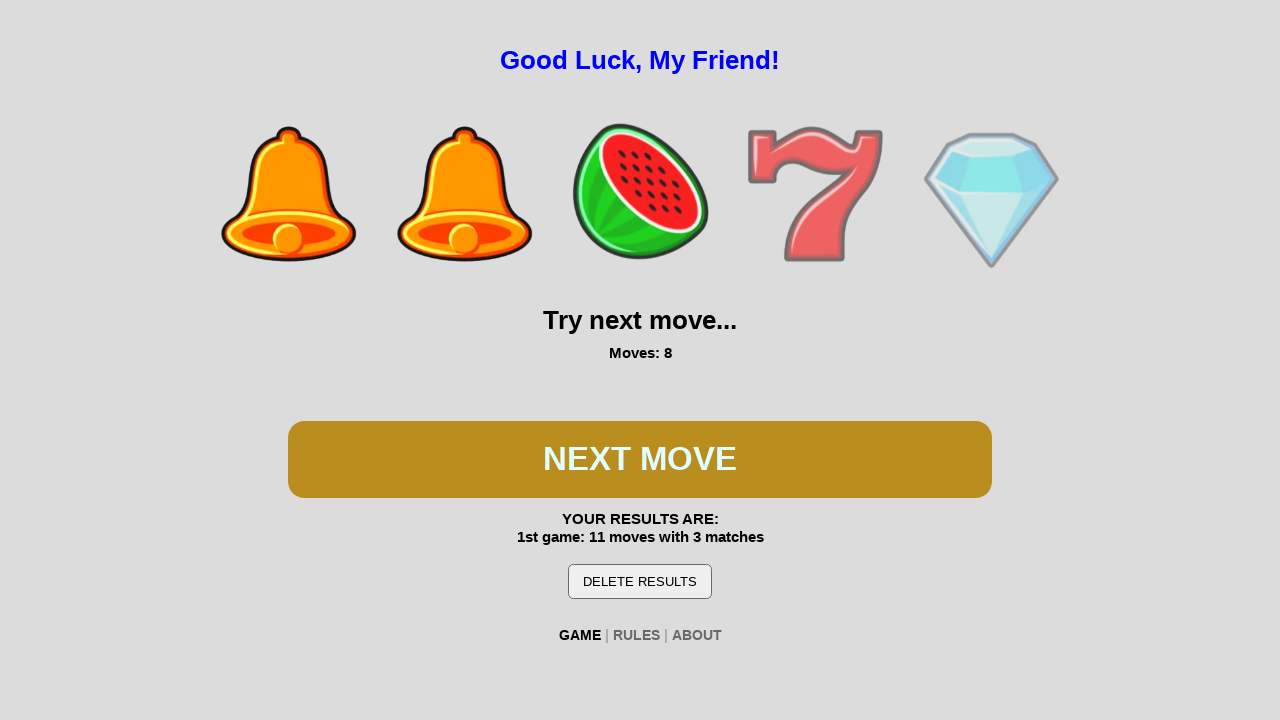

Clicked spin button during second win attempt at (640, 459) on #btn
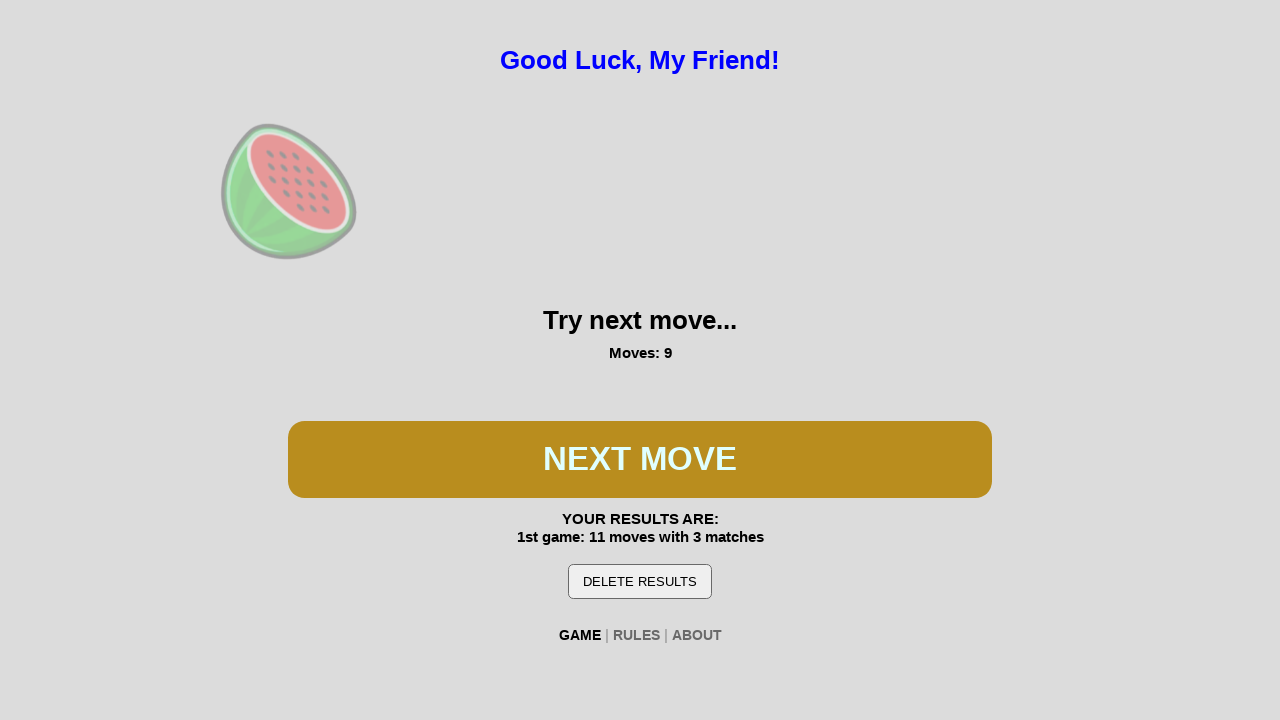

Waited 300ms for spin animation
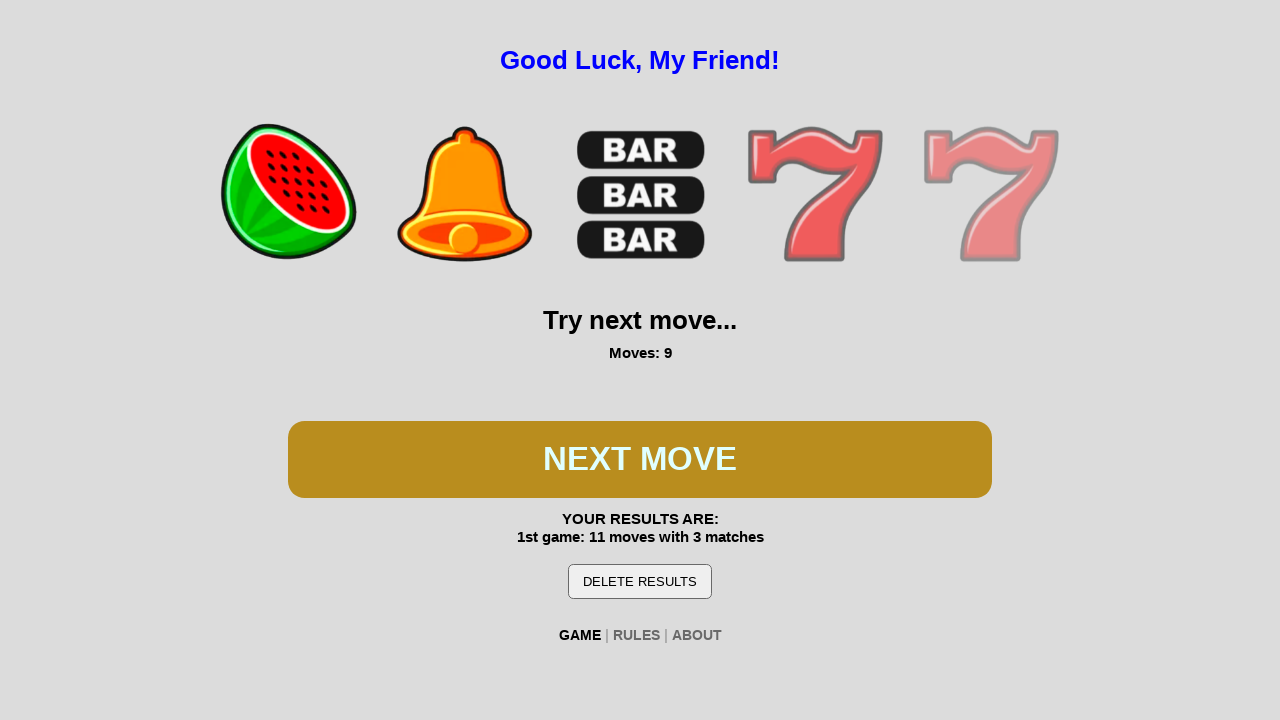

Clicked spin button during second win attempt at (640, 459) on #btn
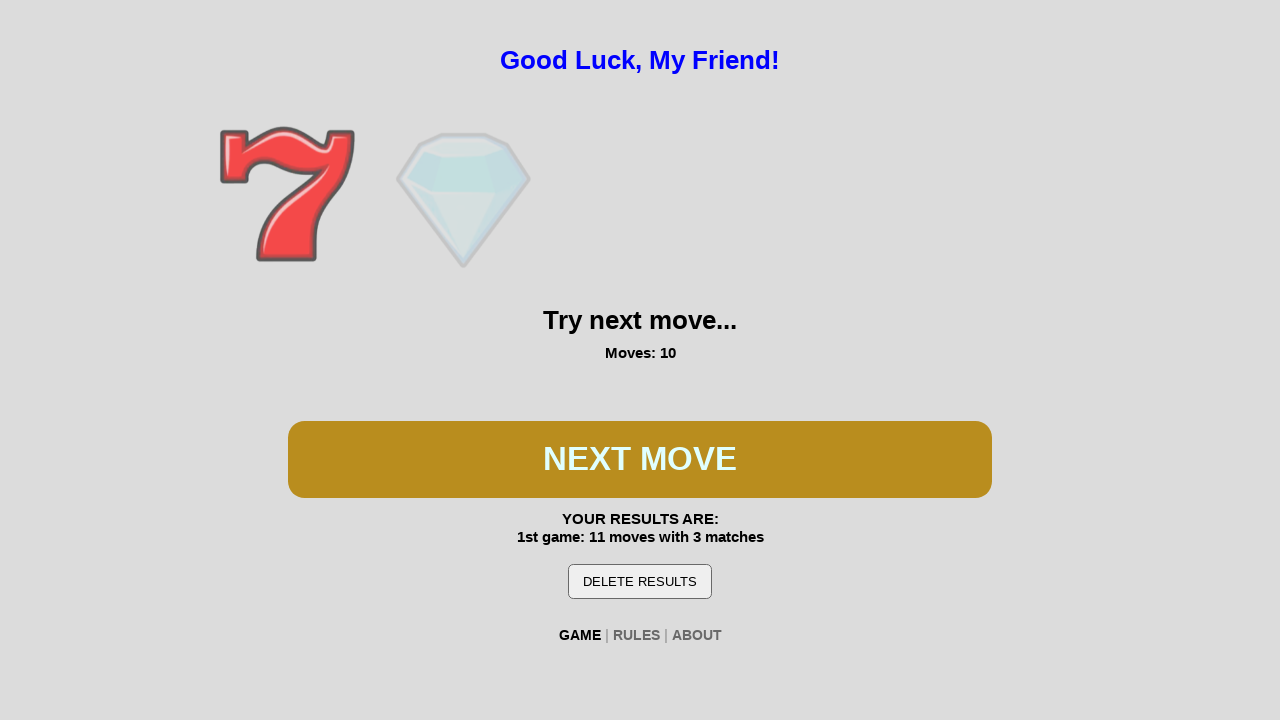

Waited 300ms for spin animation
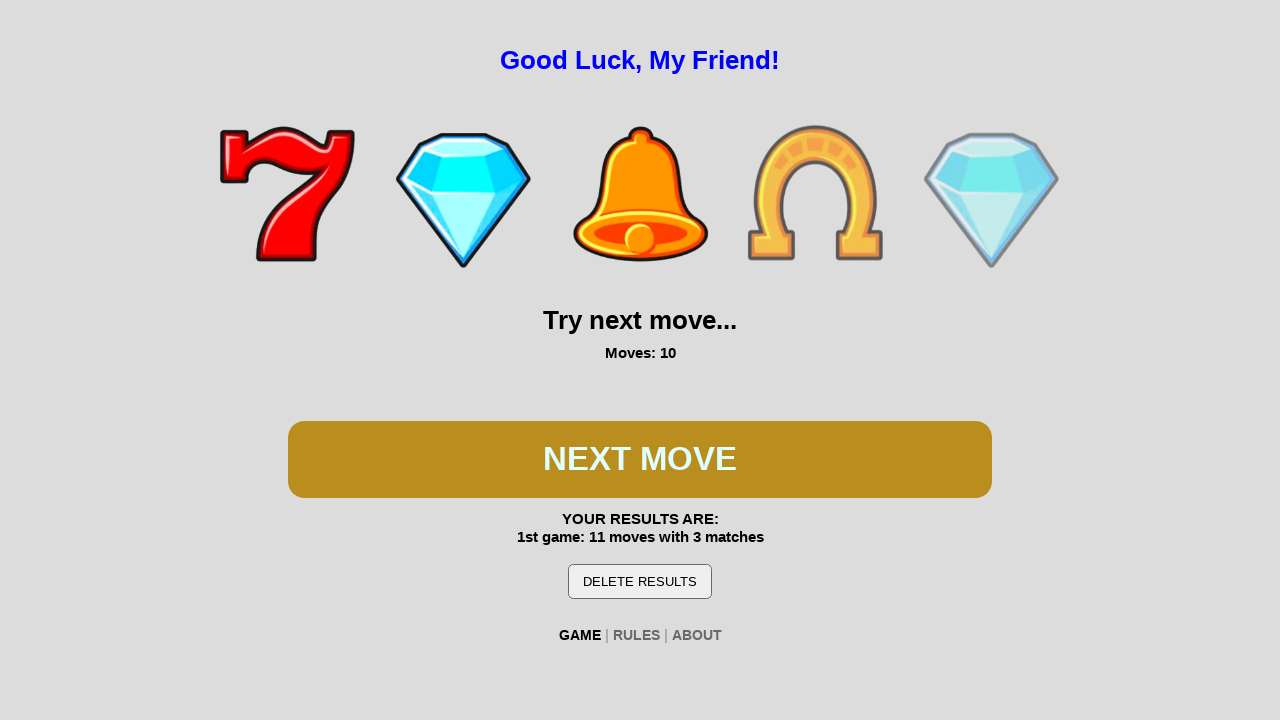

Clicked spin button during second win attempt at (640, 459) on #btn
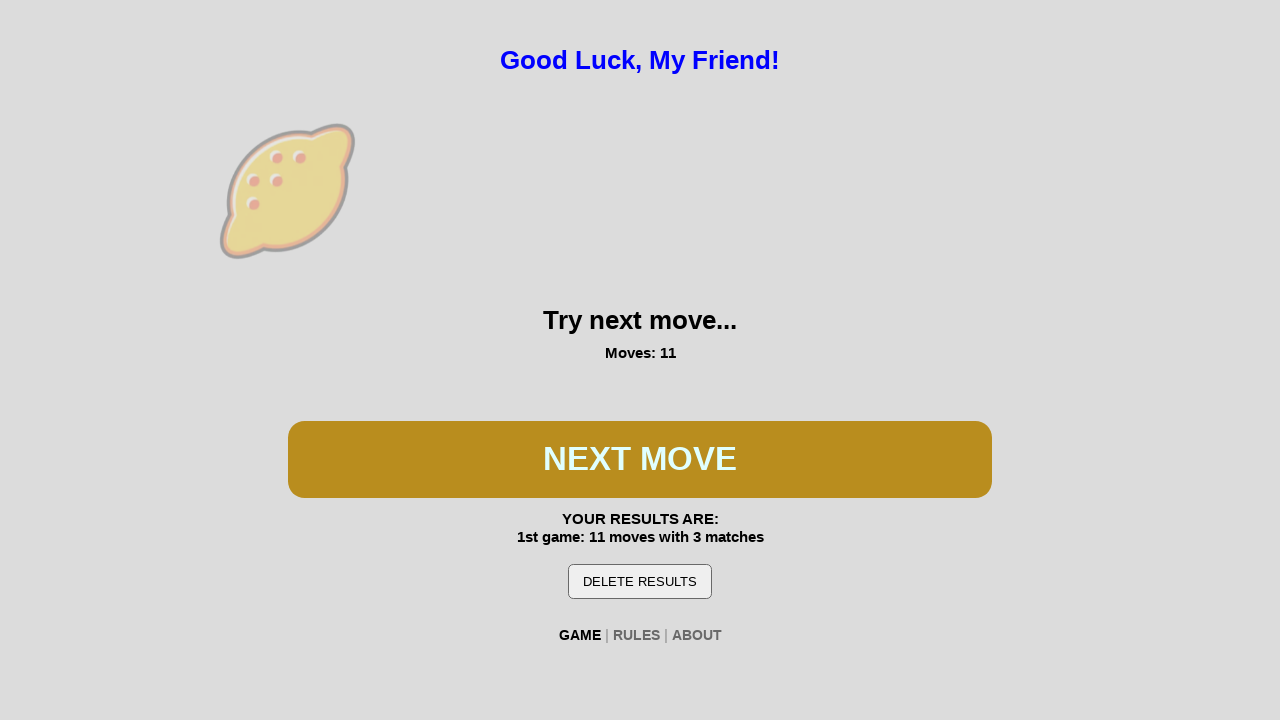

Waited 300ms for spin animation
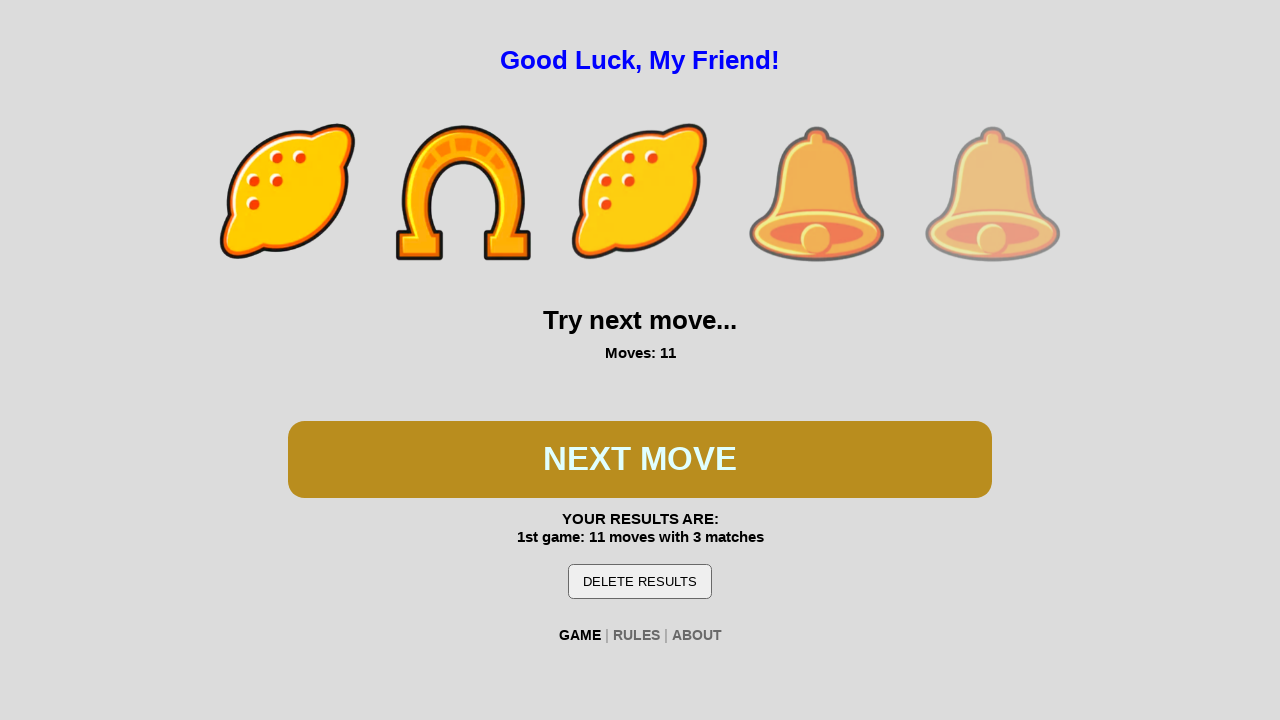

Clicked spin button during second win attempt at (640, 459) on #btn
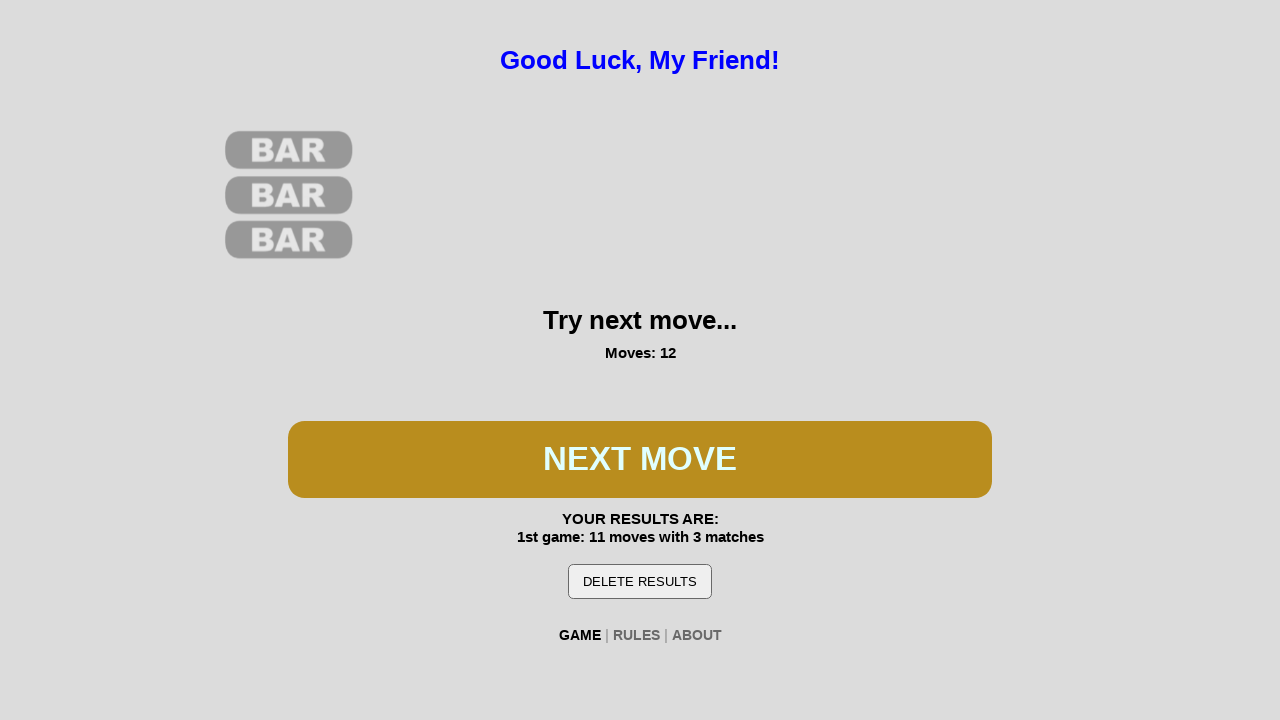

Waited 300ms for spin animation
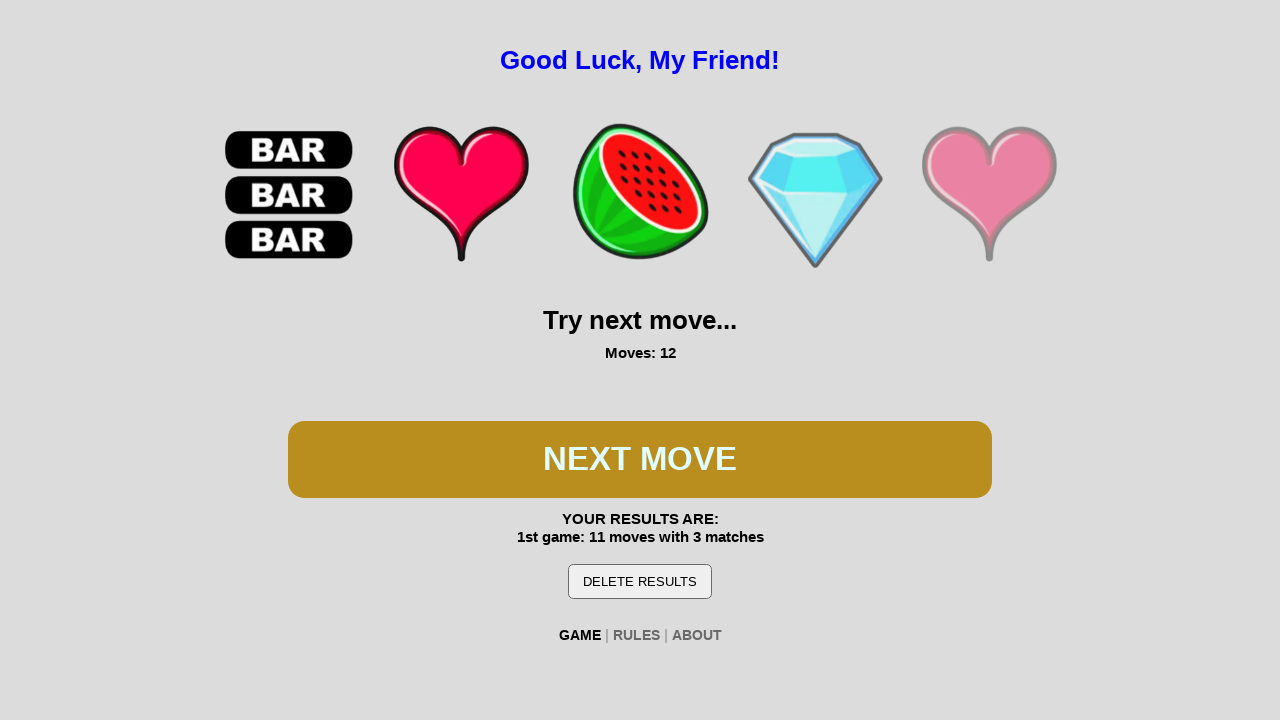

Clicked spin button during second win attempt at (640, 459) on #btn
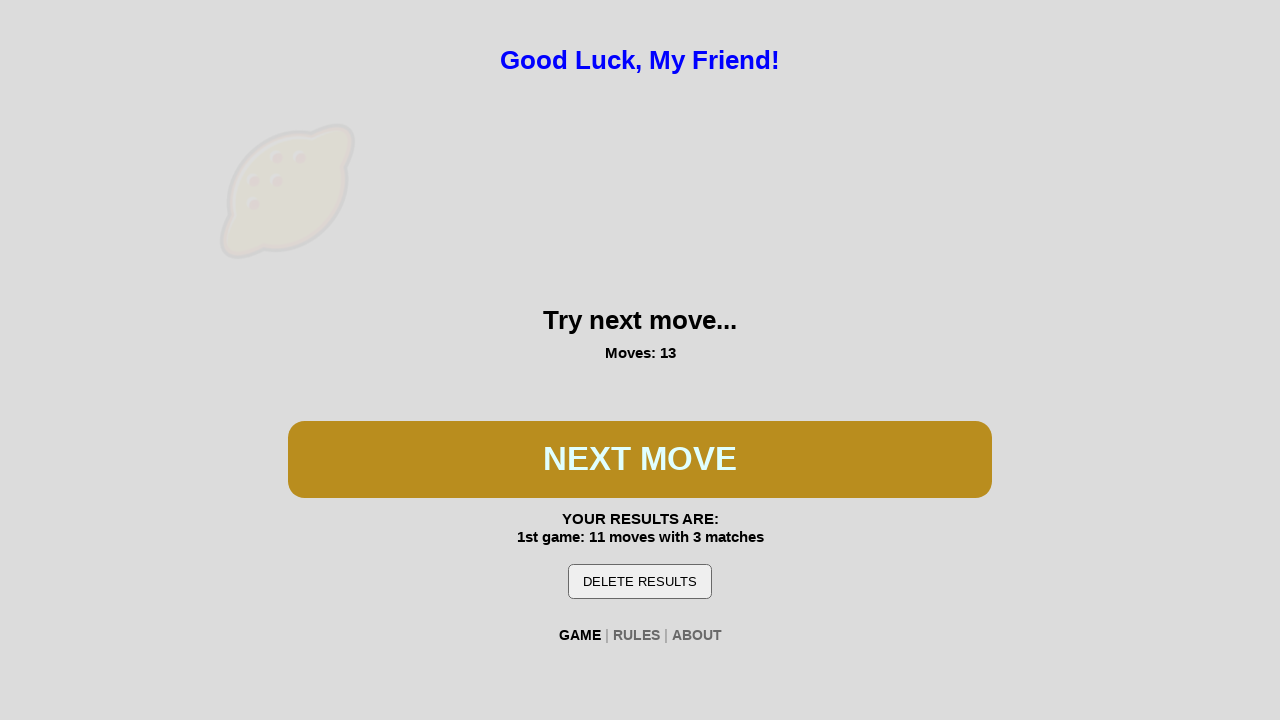

Waited 300ms for spin animation
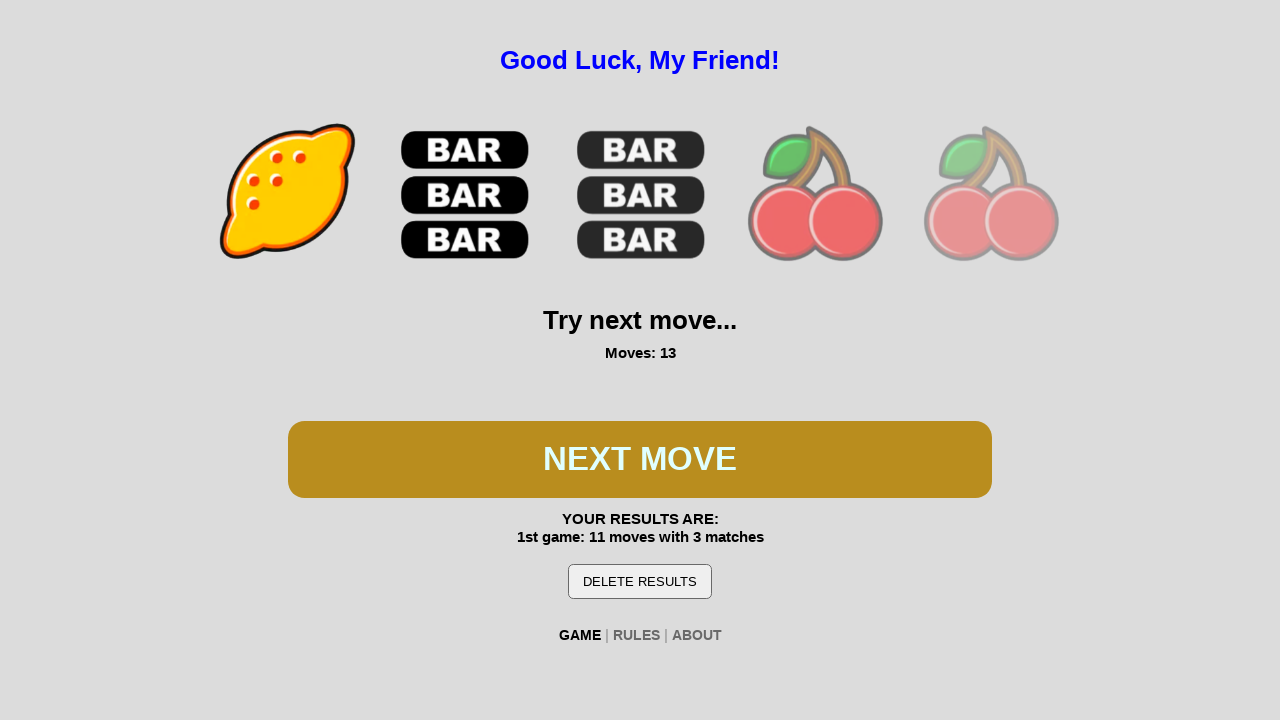

Clicked spin button during second win attempt at (640, 459) on #btn
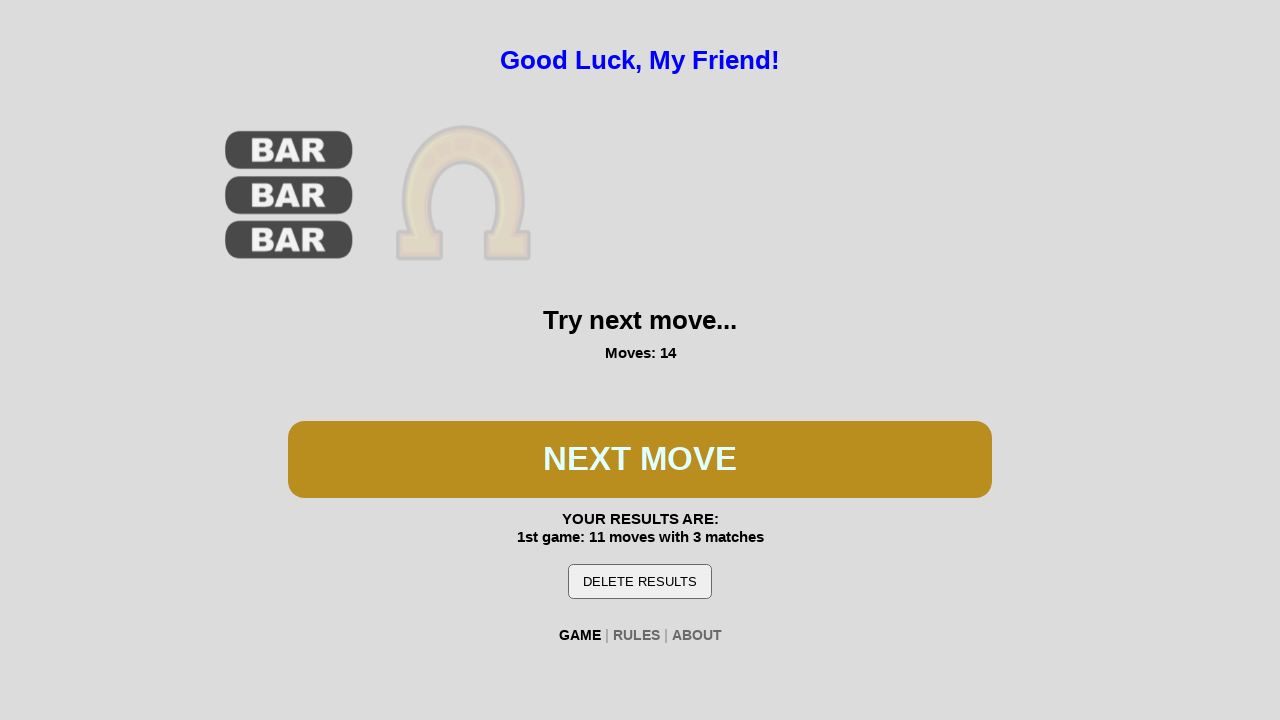

Waited 300ms for spin animation
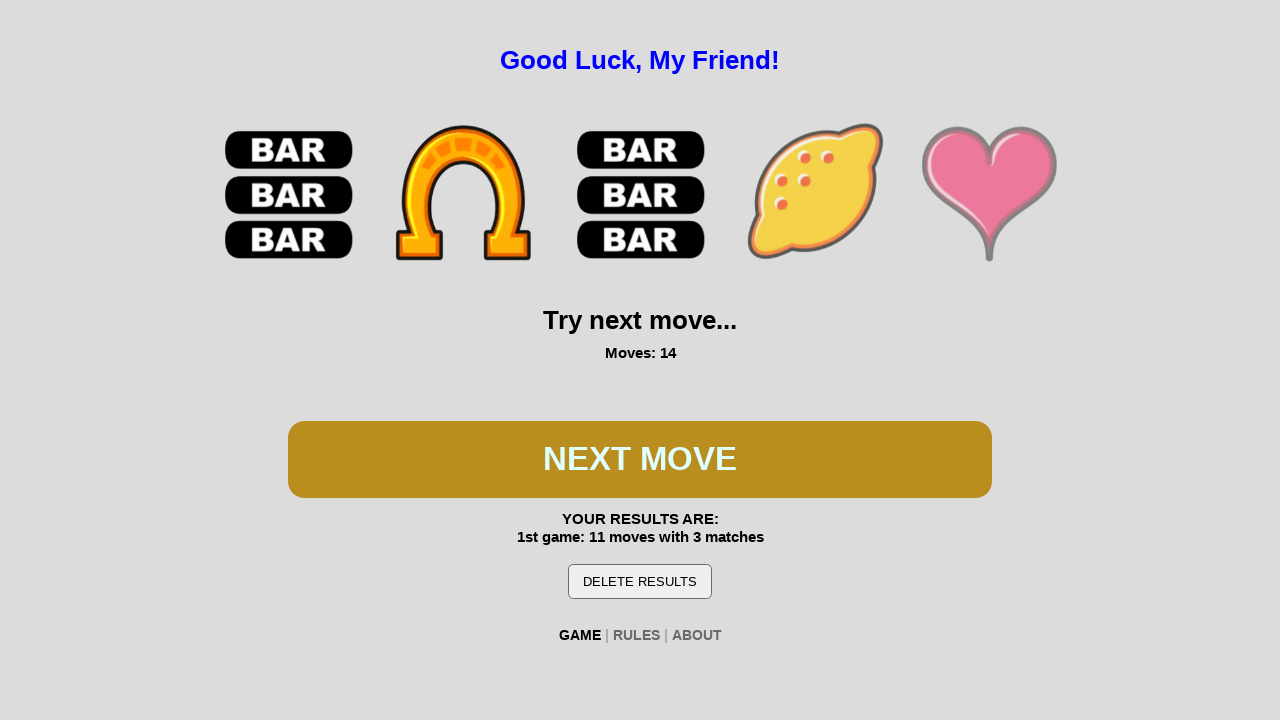

Clicked spin button during second win attempt at (640, 459) on #btn
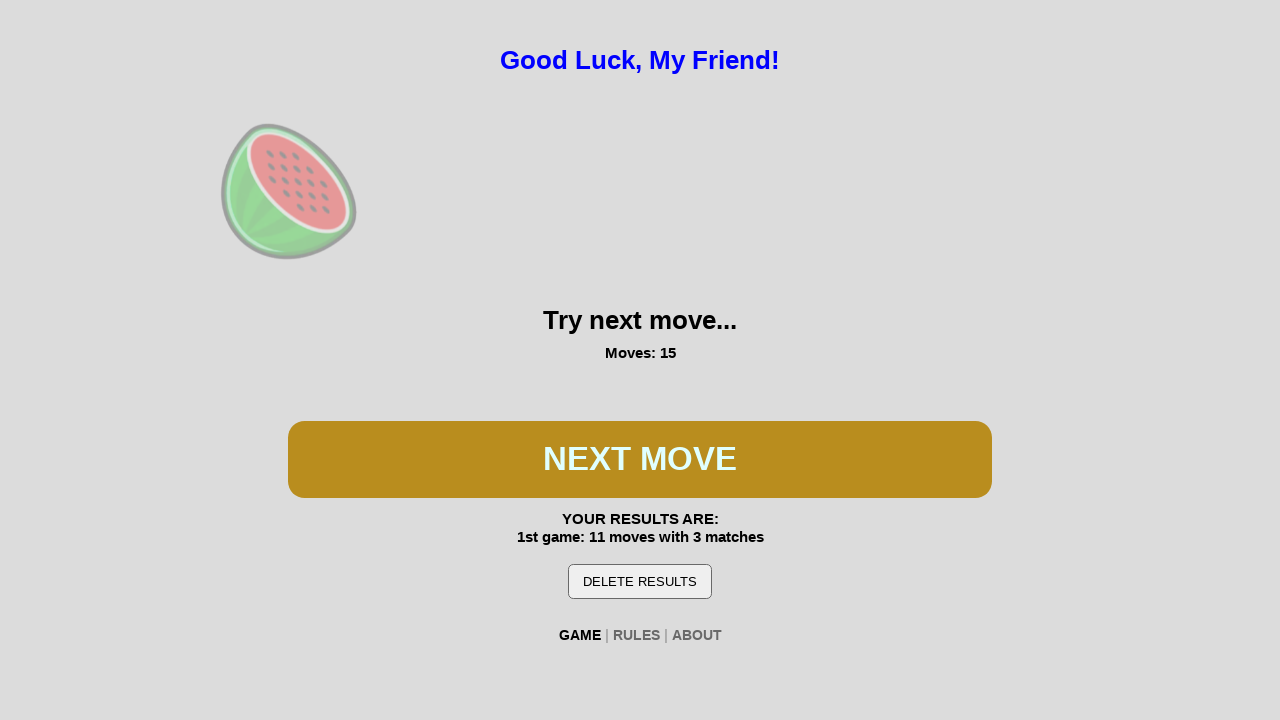

Waited 300ms for spin animation
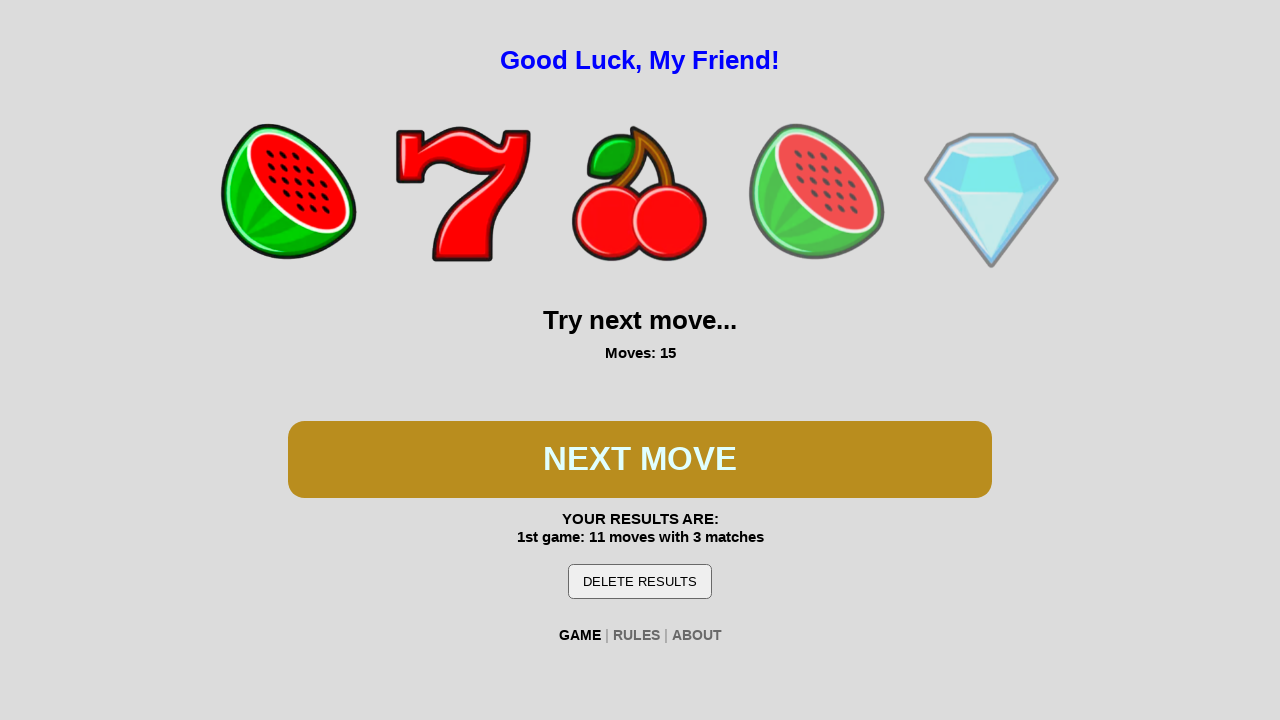

Clicked spin button during second win attempt at (640, 459) on #btn
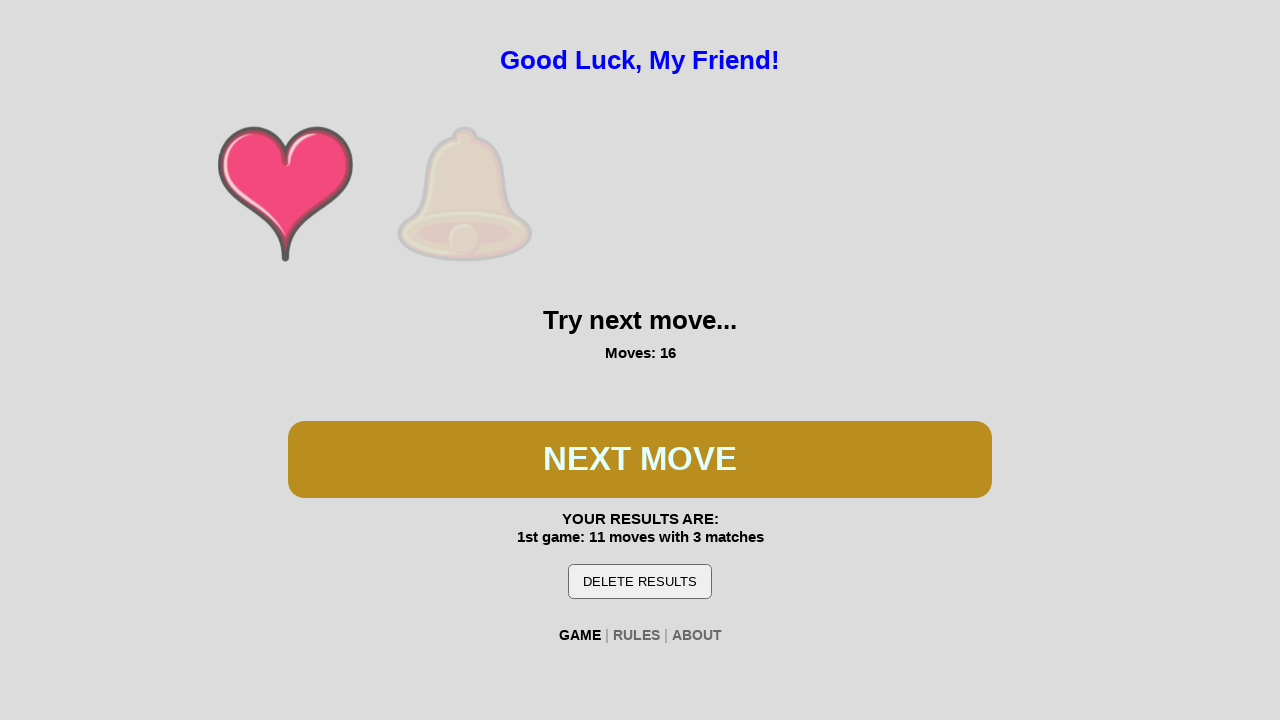

Waited 300ms for spin animation
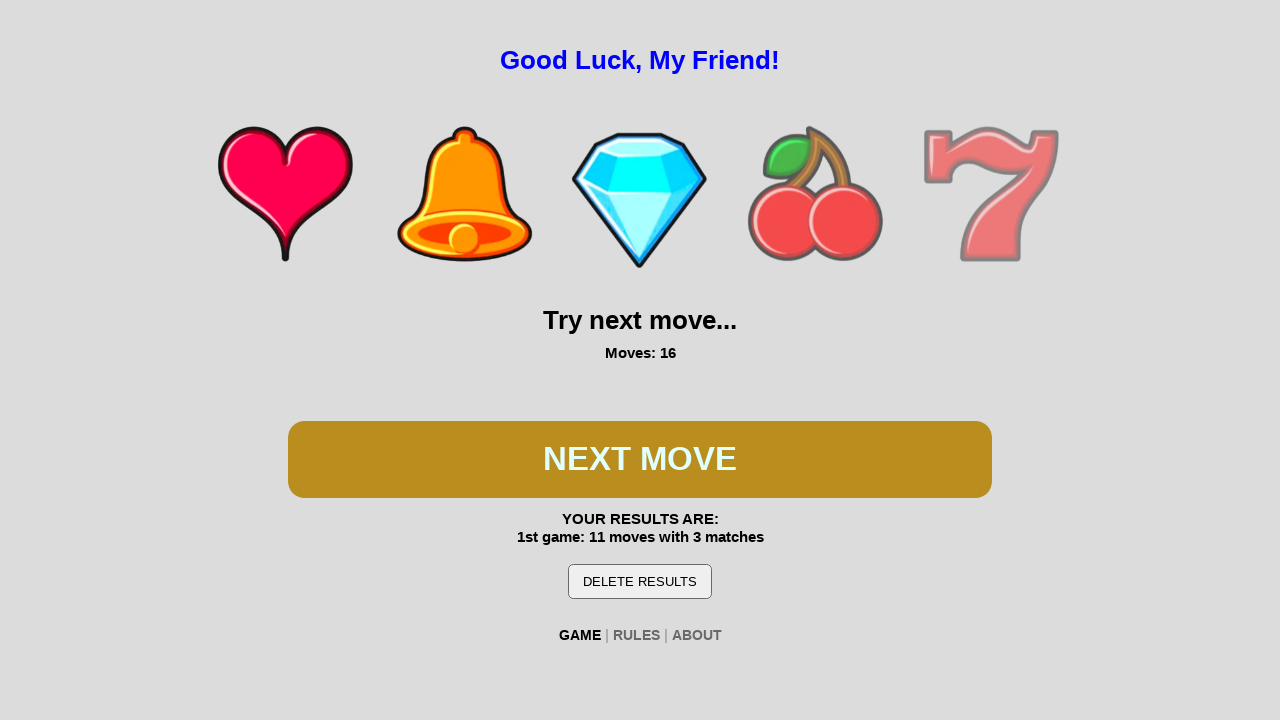

Clicked spin button during second win attempt at (640, 459) on #btn
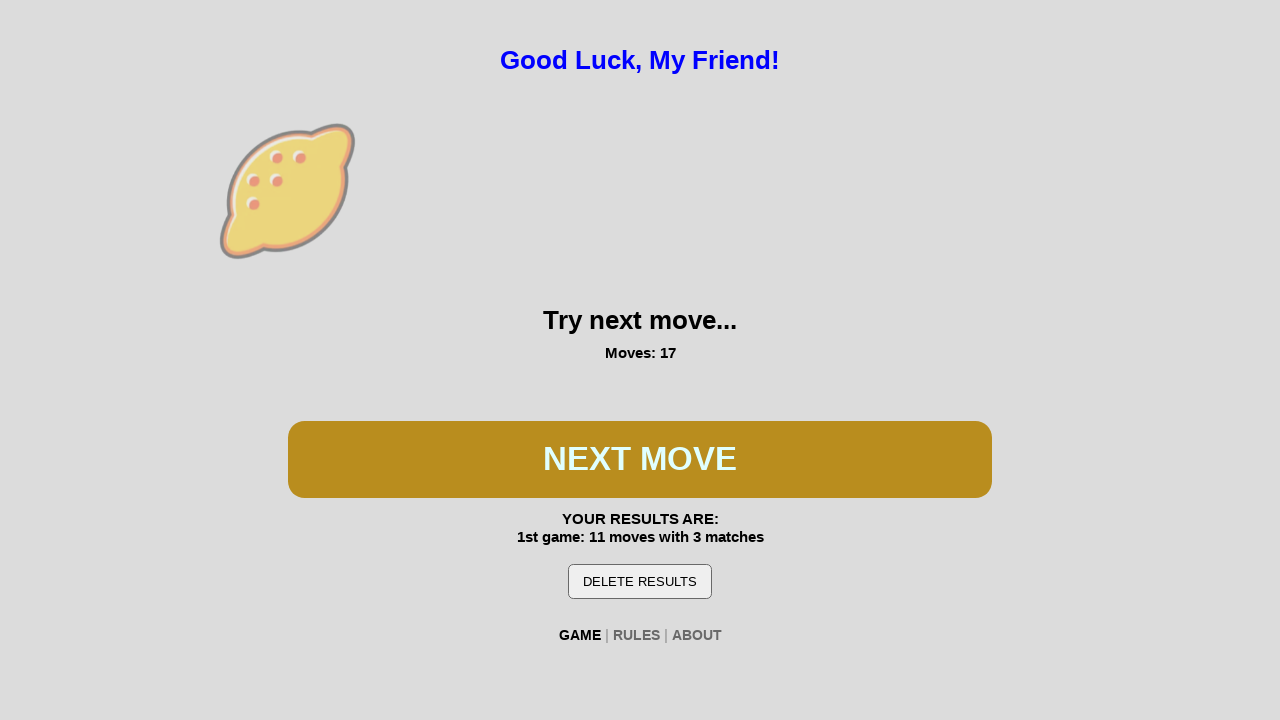

Waited 300ms for spin animation
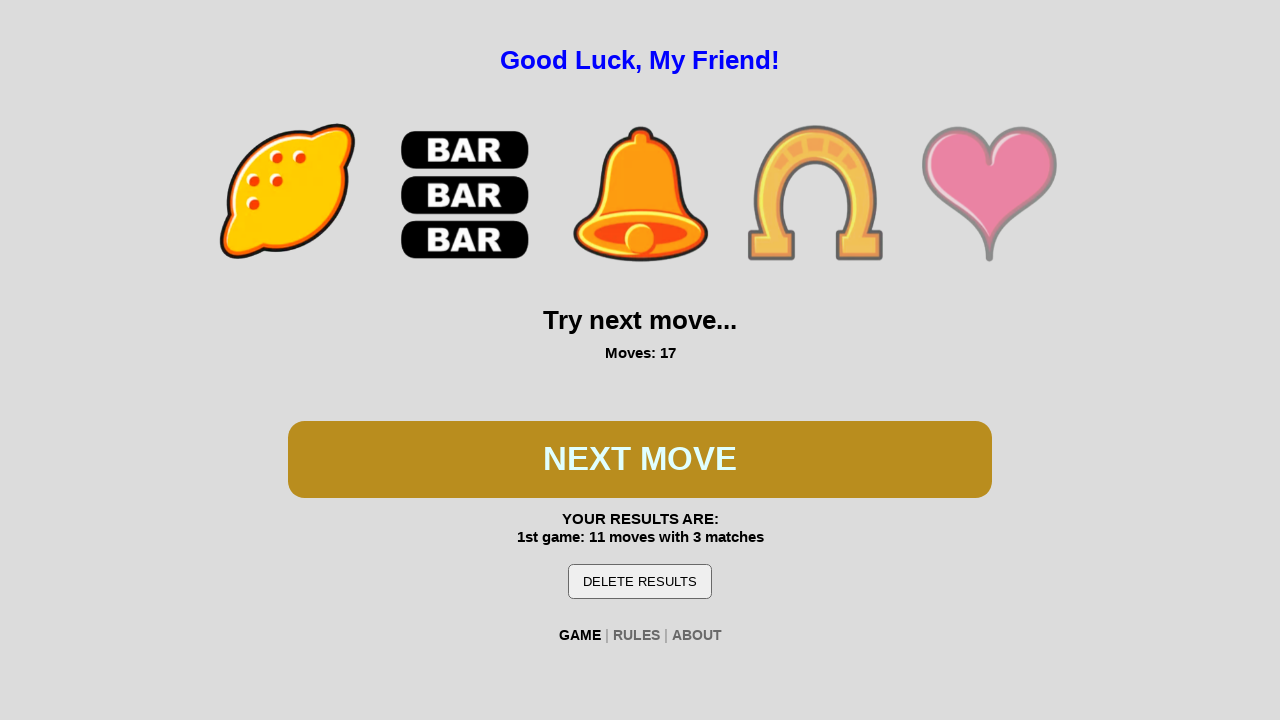

Clicked spin button during second win attempt at (640, 459) on #btn
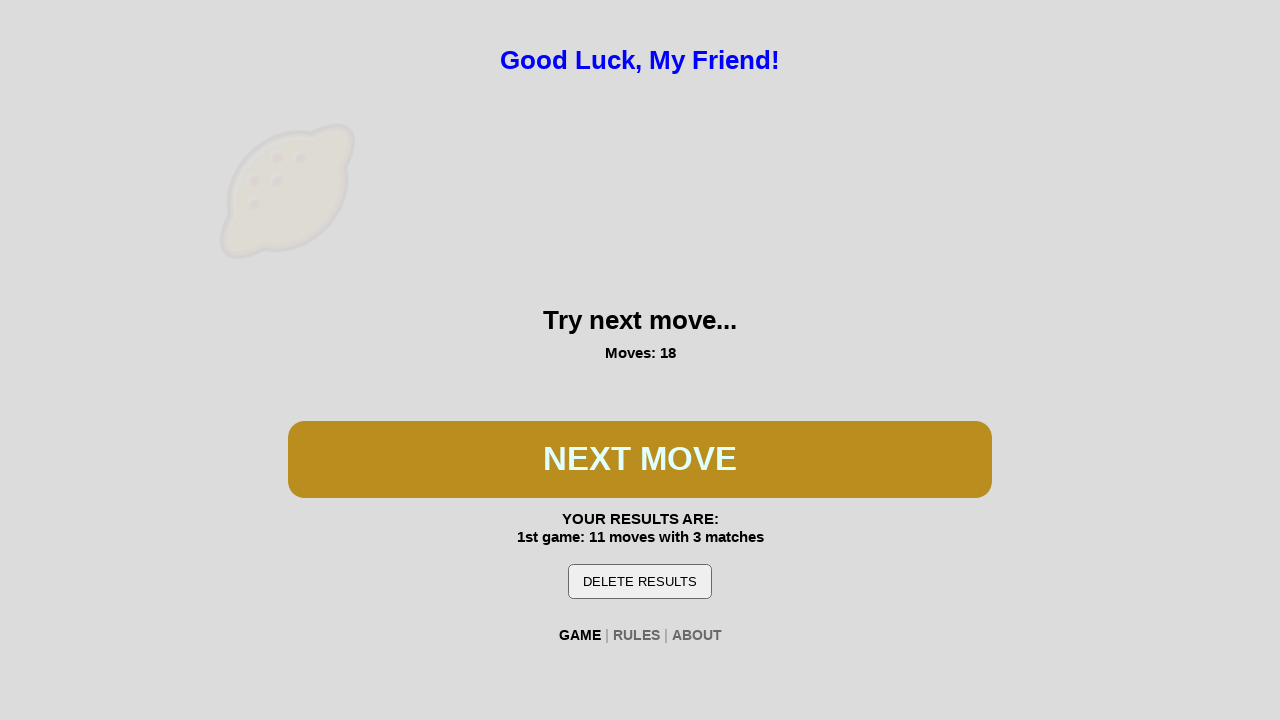

Waited 300ms for spin animation
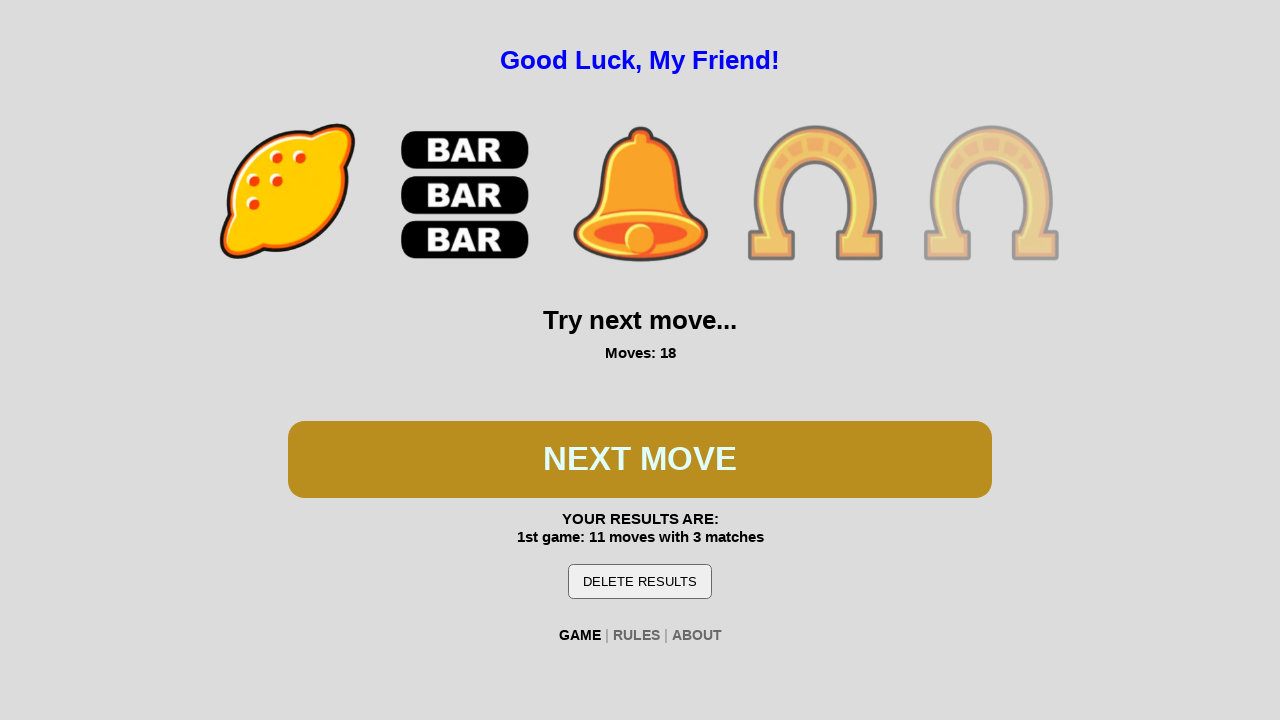

Clicked spin button during second win attempt at (640, 459) on #btn
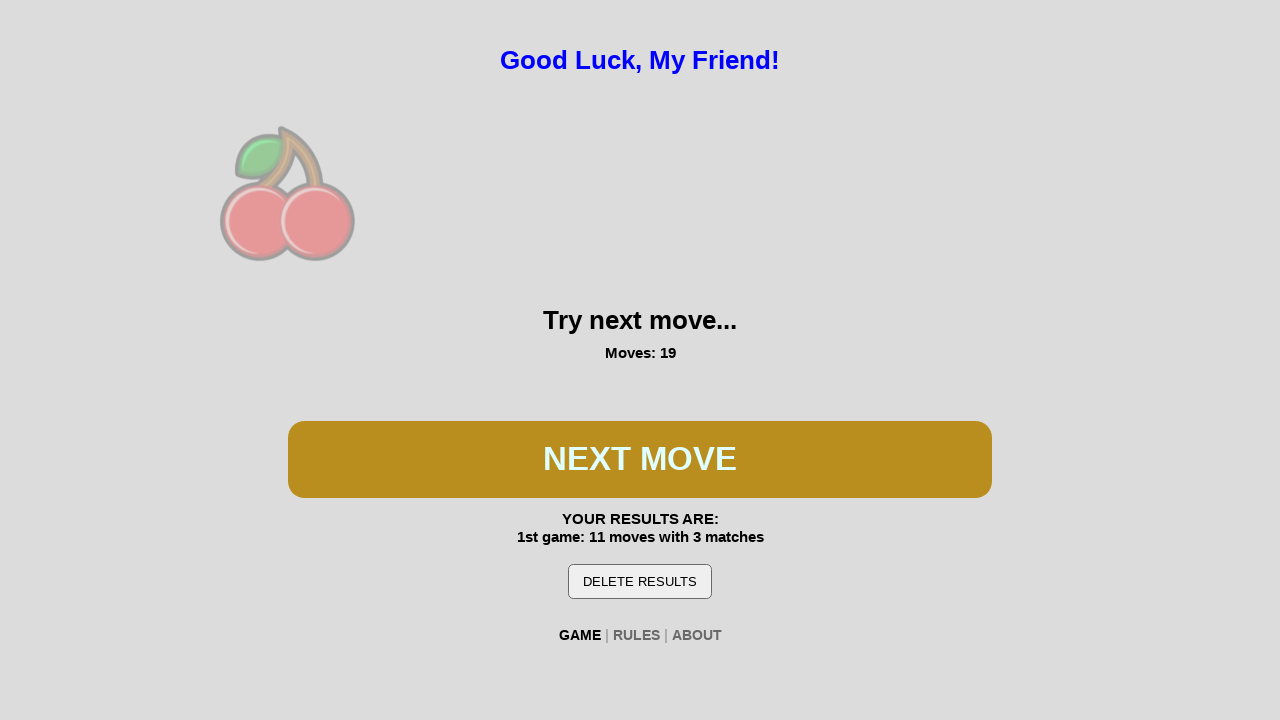

Waited 300ms for spin animation
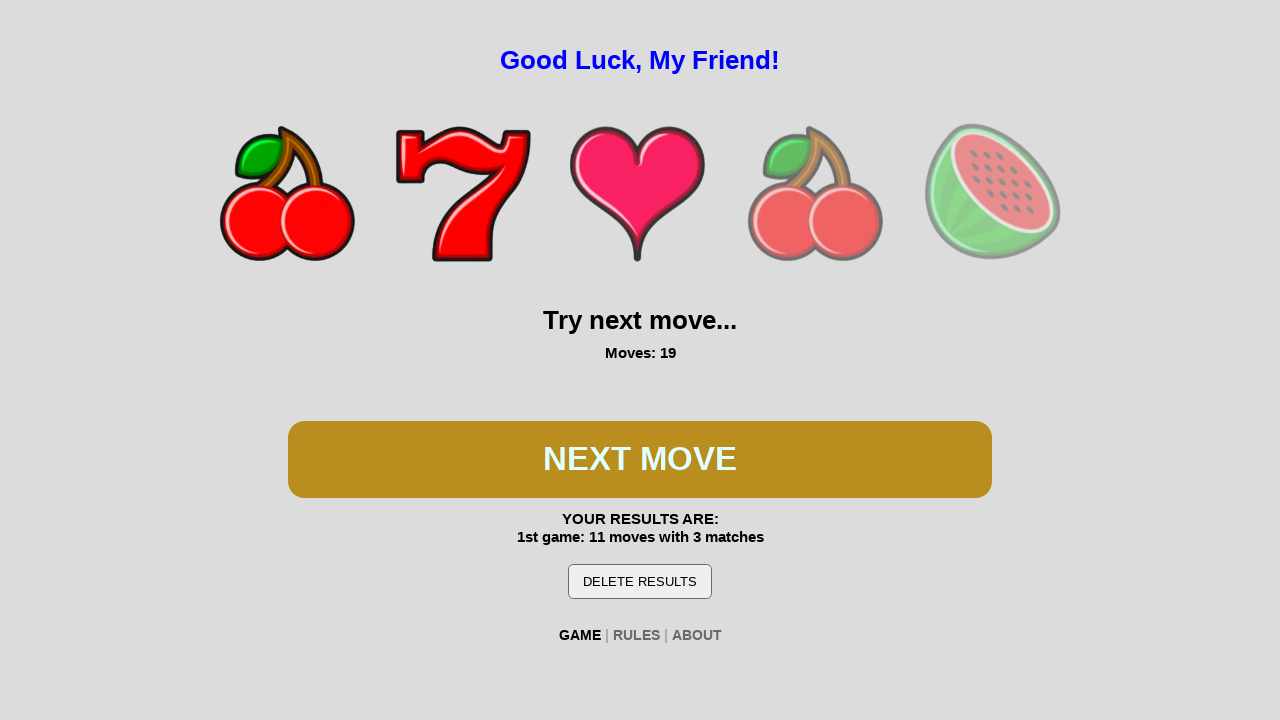

Clicked spin button during second win attempt at (640, 459) on #btn
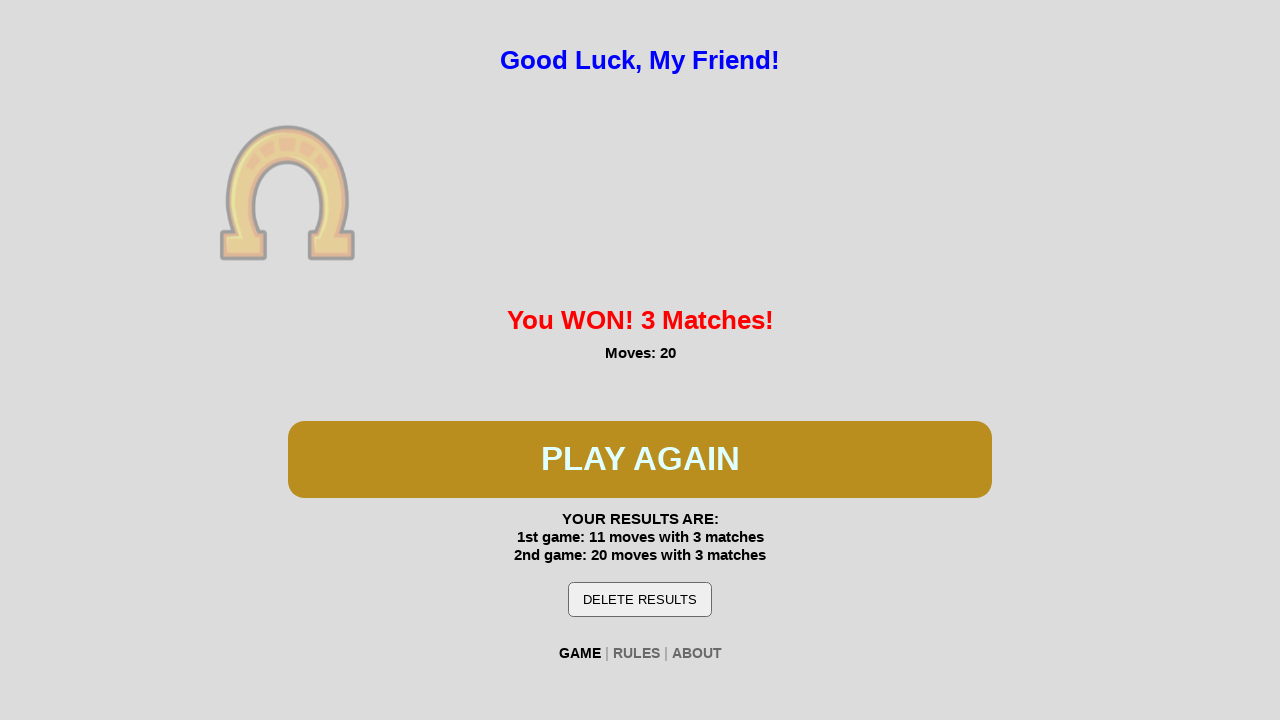

Waited 300ms for spin animation
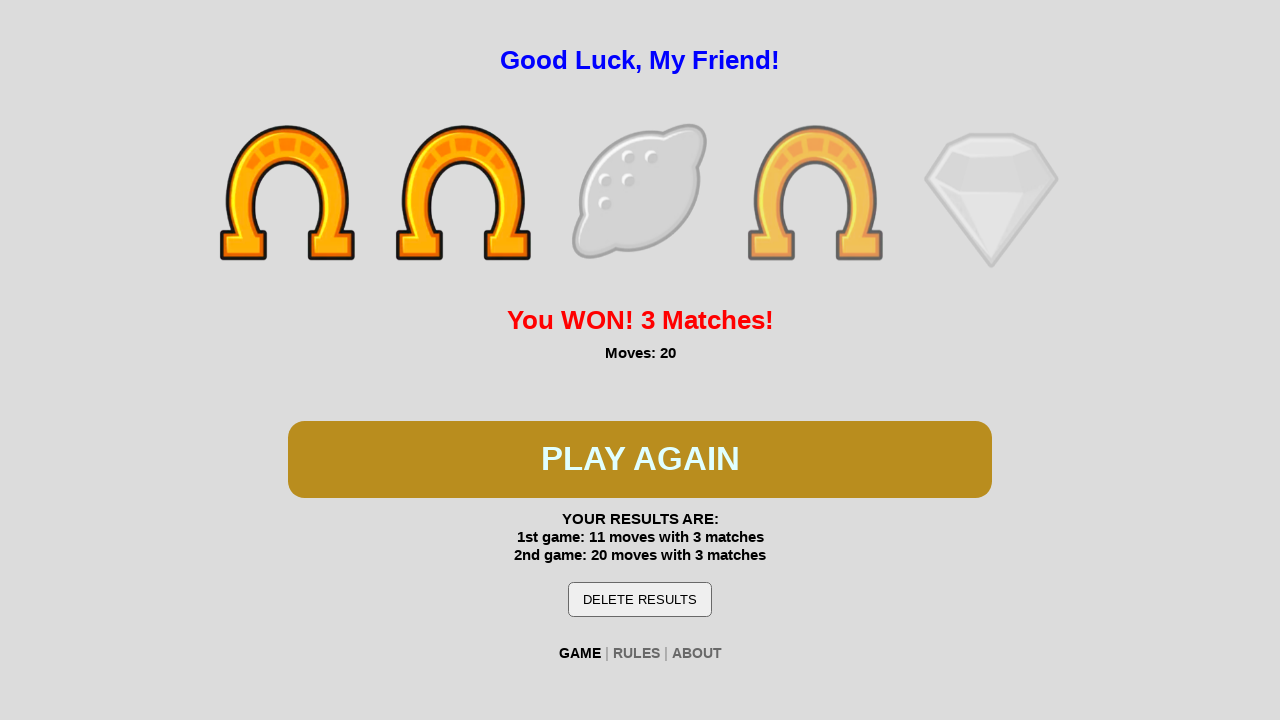

Second win detected
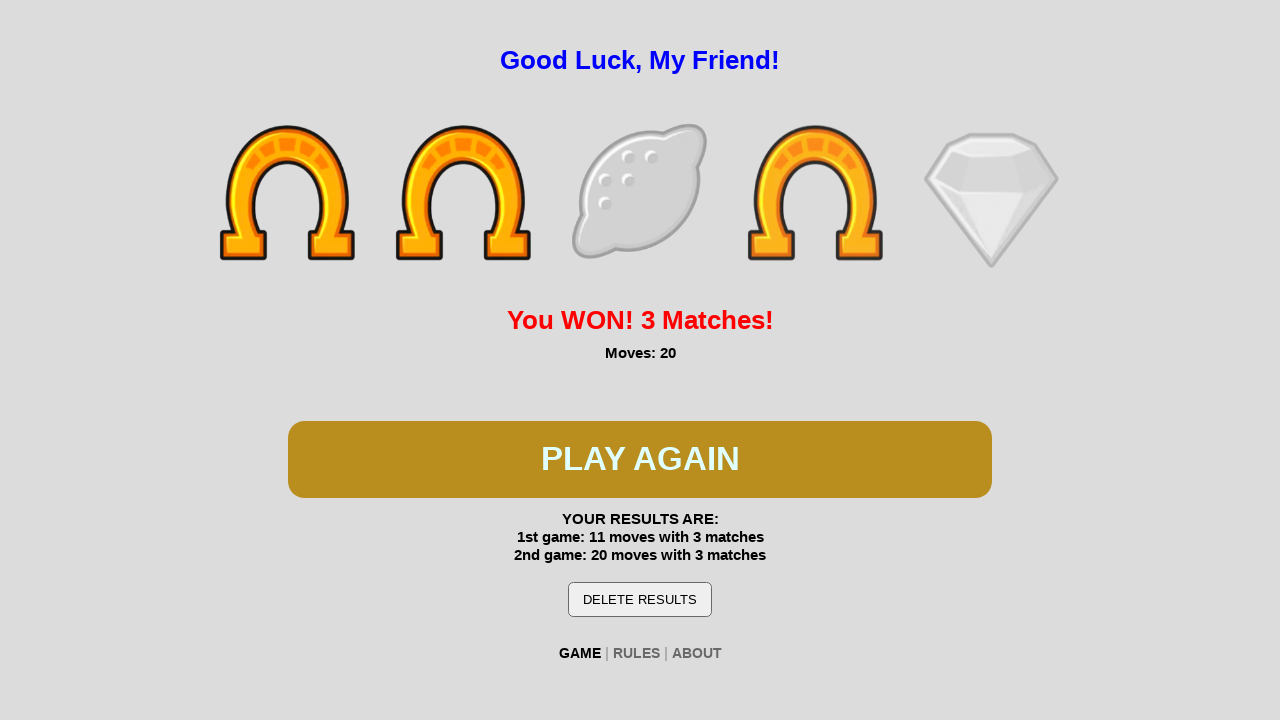

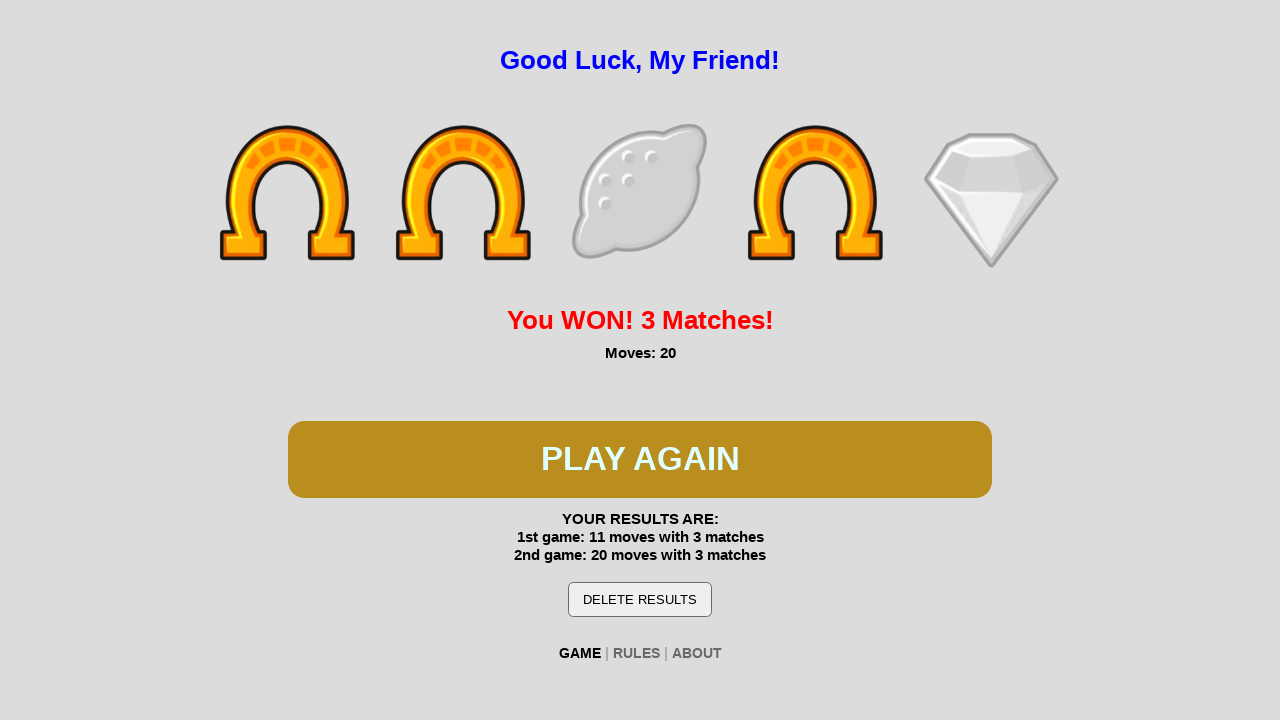